Performs a click speed test by repeatedly clicking the test button on a Kohi click test page. The script clicks the button multiple times to simulate a click speed test session.

Starting URL: https://www.mcrpg.com/kohi-click-test/

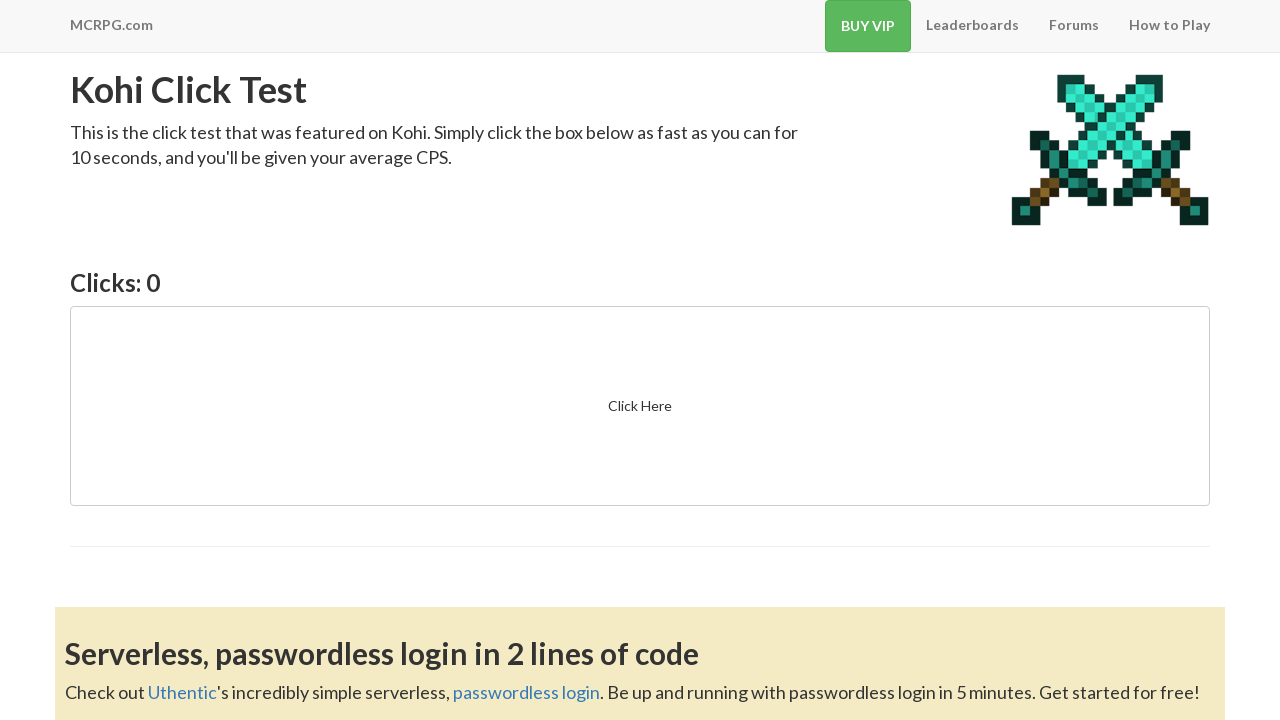

Waited for click test button to load
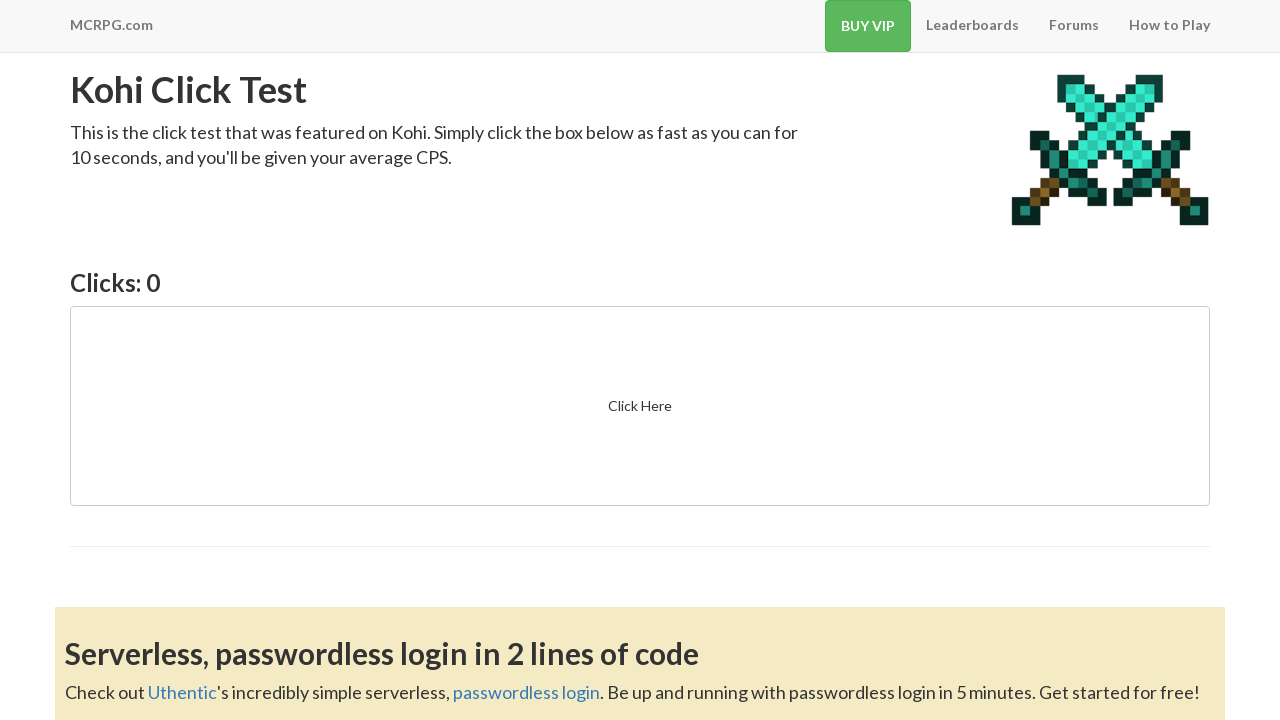

Clicked the test button (click 1/50) at (640, 406) on xpath=//*[@id="vue"]/button
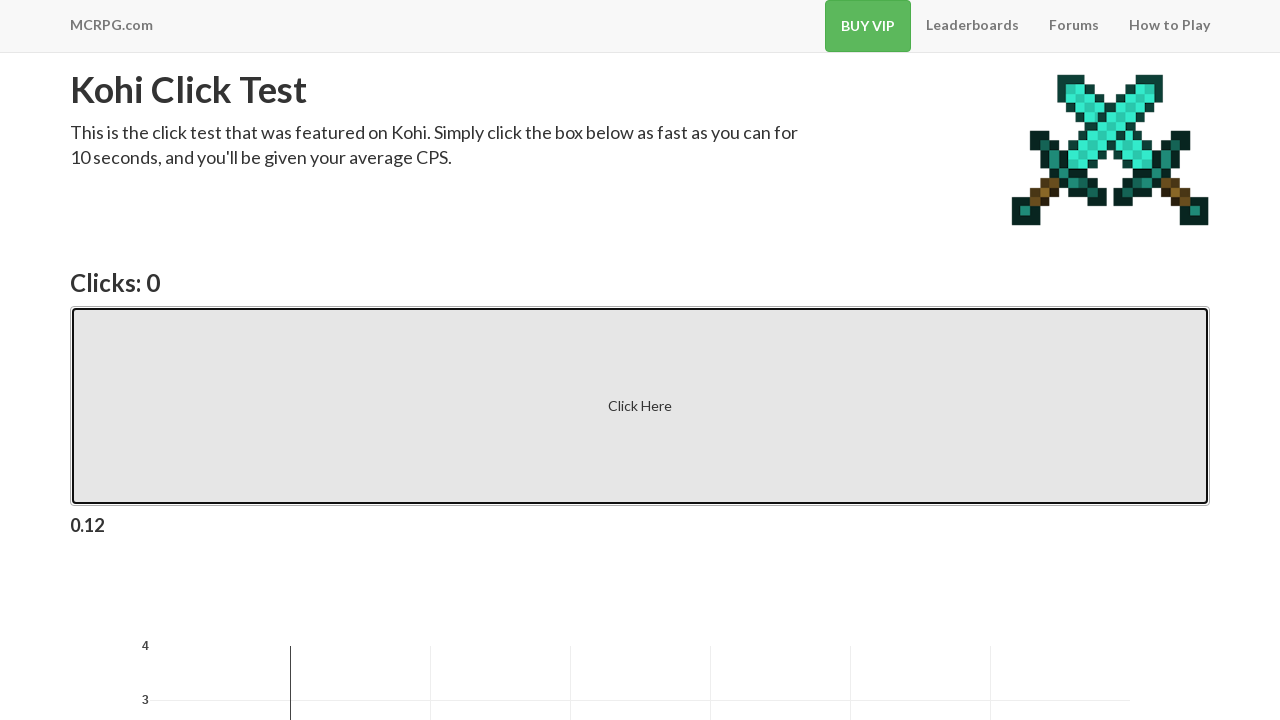

Clicked the test button (click 2/50) at (640, 406) on xpath=//*[@id="vue"]/button
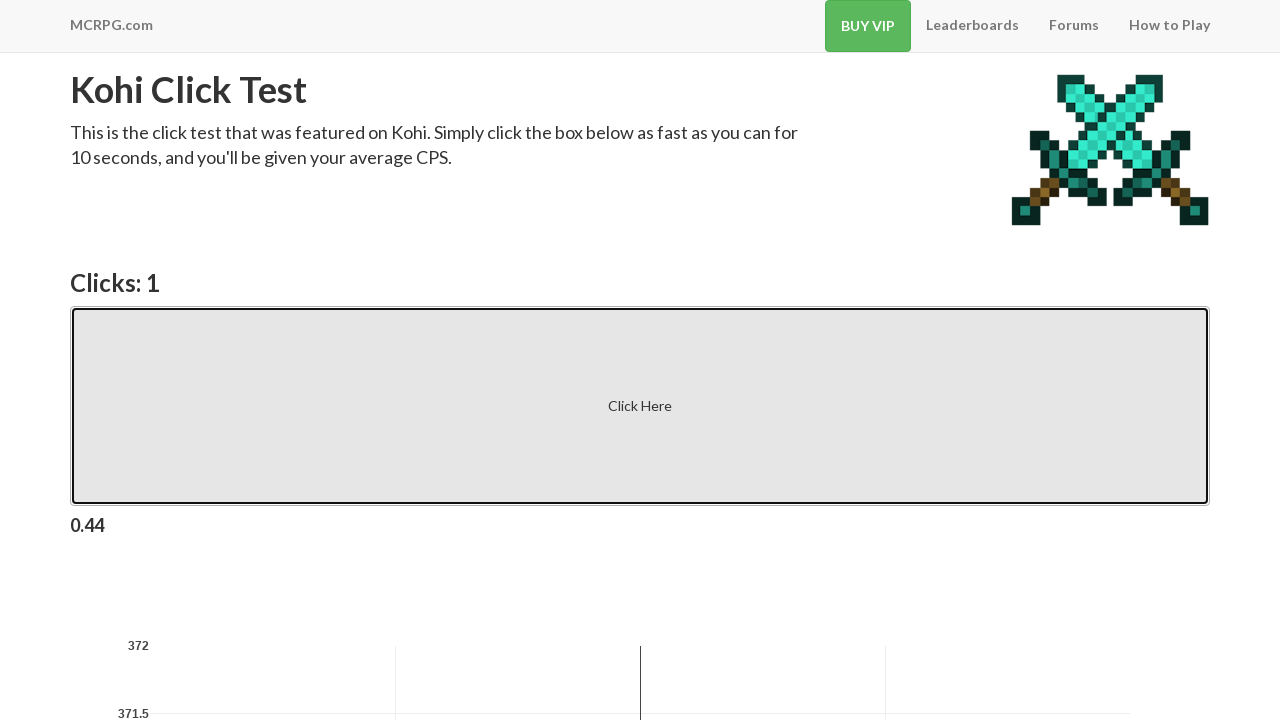

Clicked the test button (click 3/50) at (640, 406) on xpath=//*[@id="vue"]/button
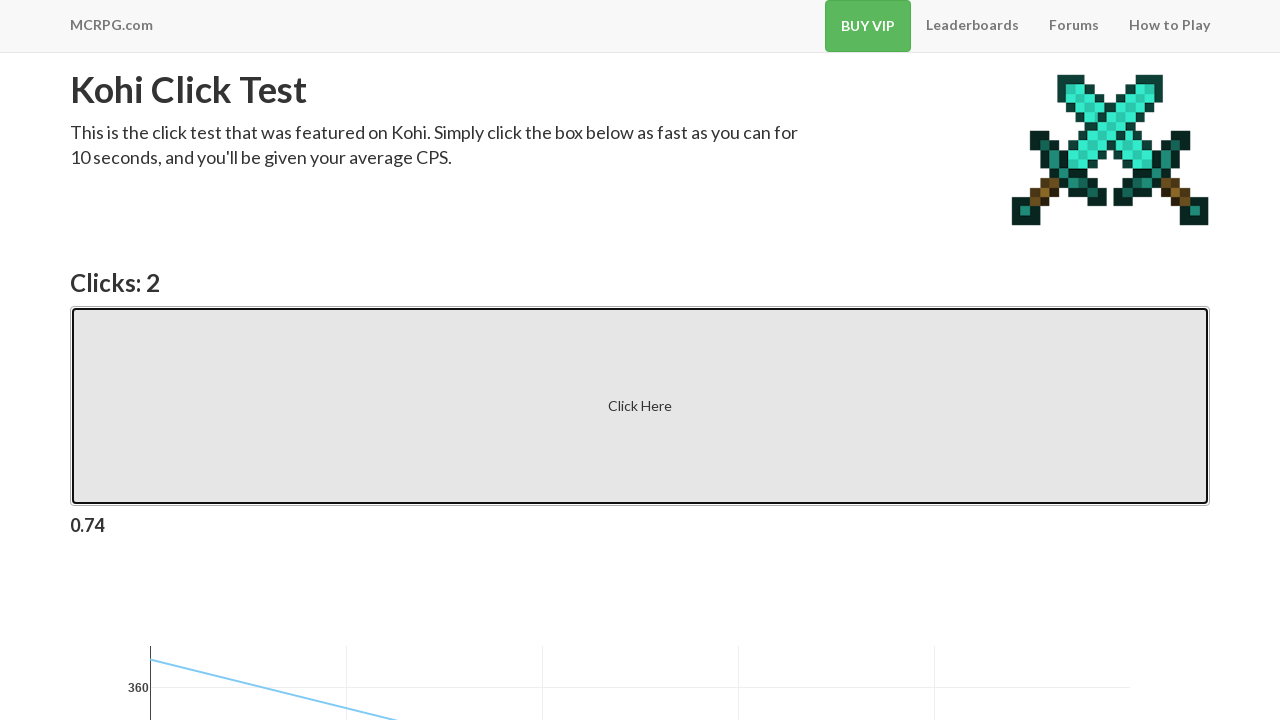

Clicked the test button (click 4/50) at (640, 406) on xpath=//*[@id="vue"]/button
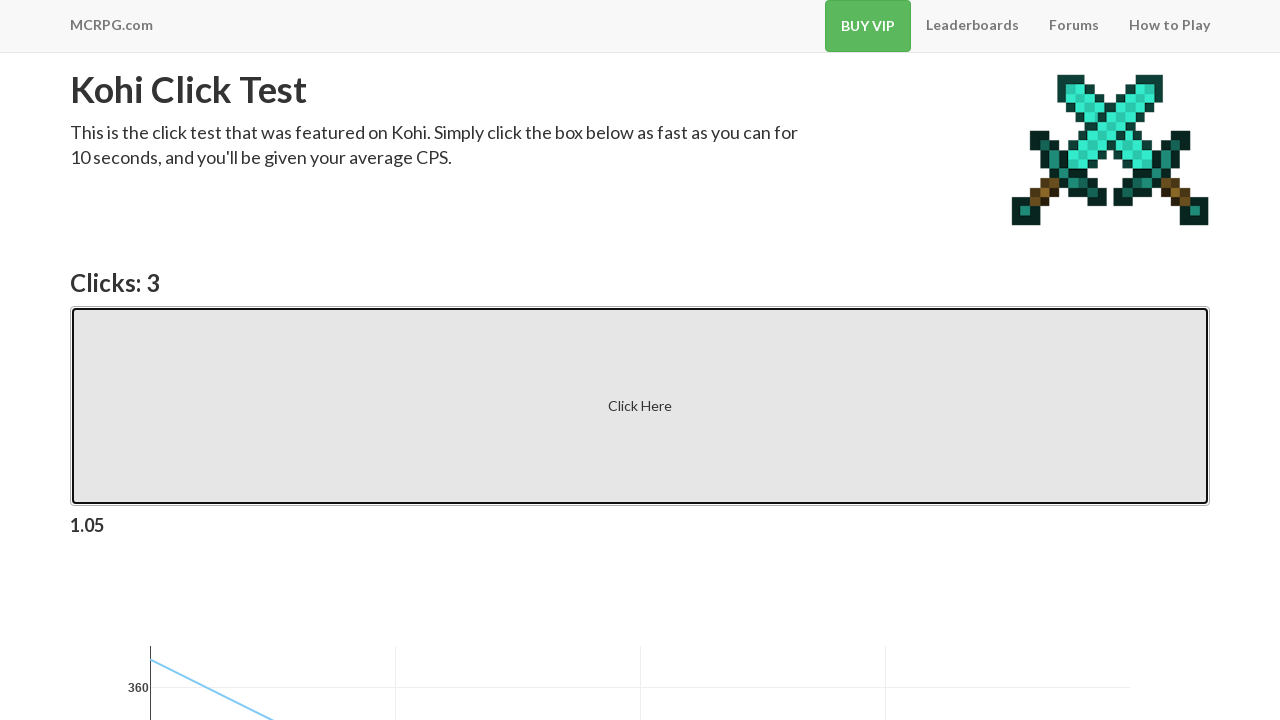

Clicked the test button (click 5/50) at (640, 406) on xpath=//*[@id="vue"]/button
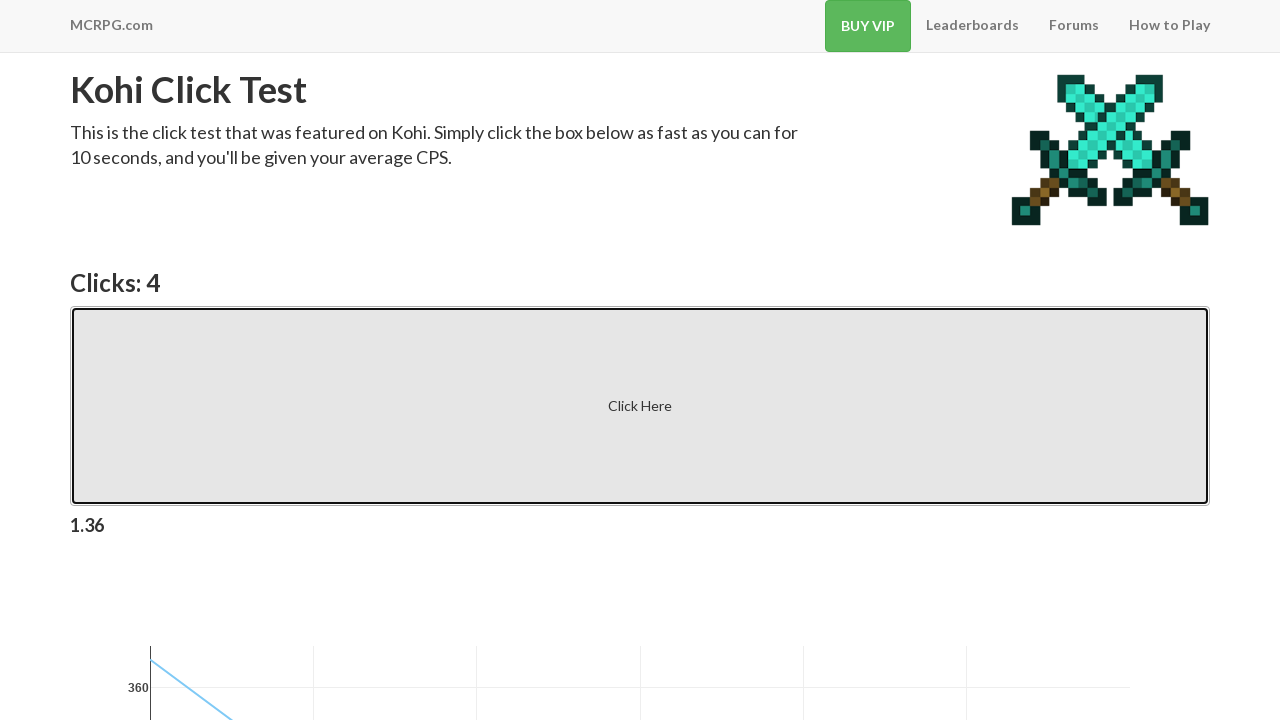

Clicked the test button (click 6/50) at (640, 406) on xpath=//*[@id="vue"]/button
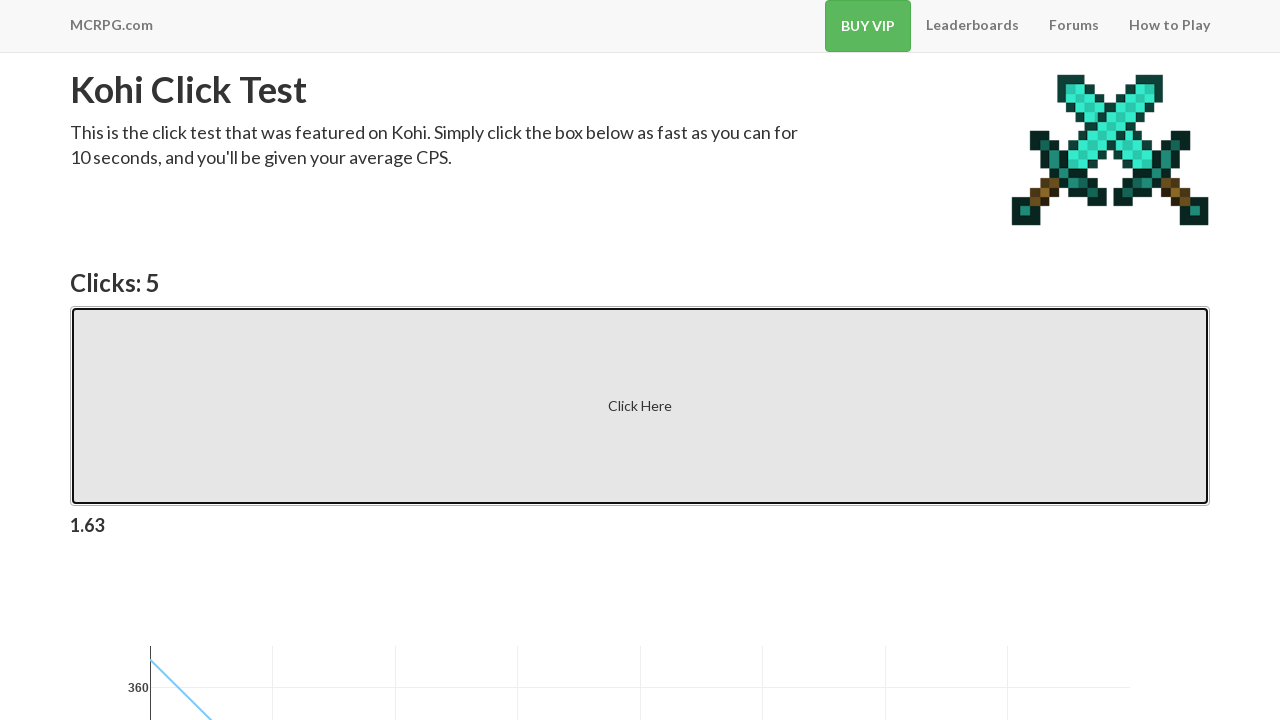

Clicked the test button (click 7/50) at (640, 406) on xpath=//*[@id="vue"]/button
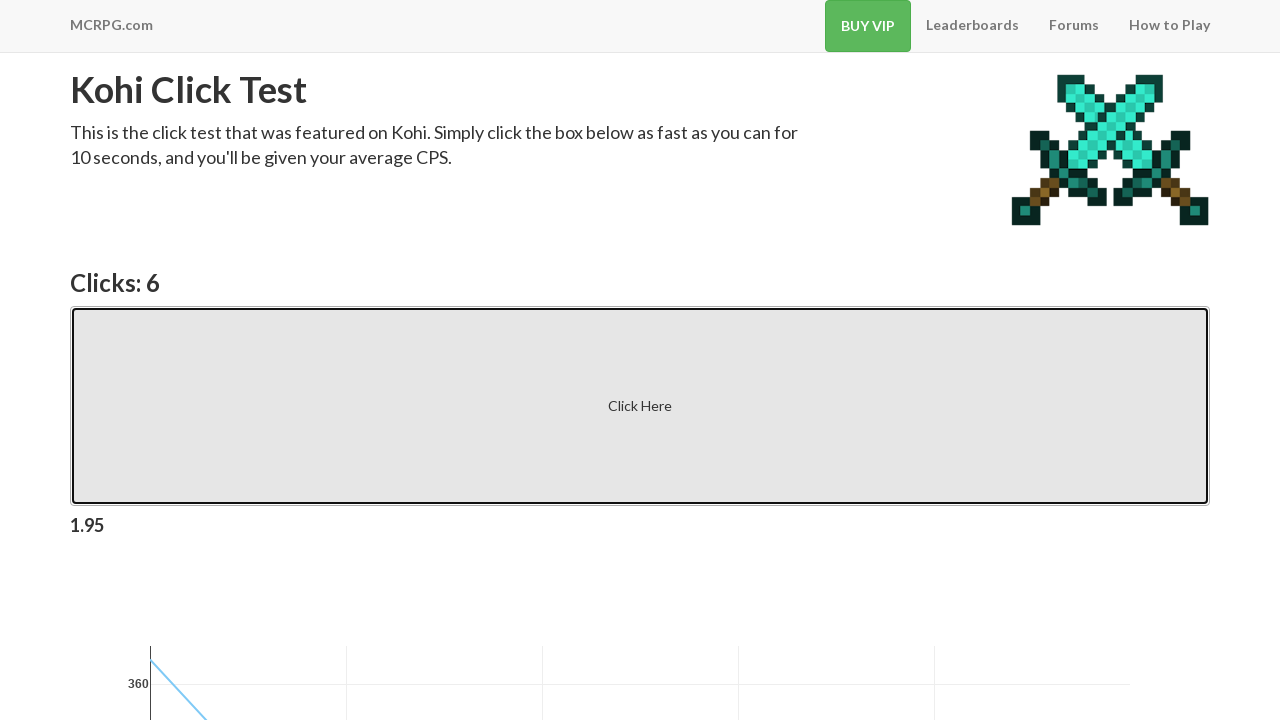

Clicked the test button (click 8/50) at (640, 406) on xpath=//*[@id="vue"]/button
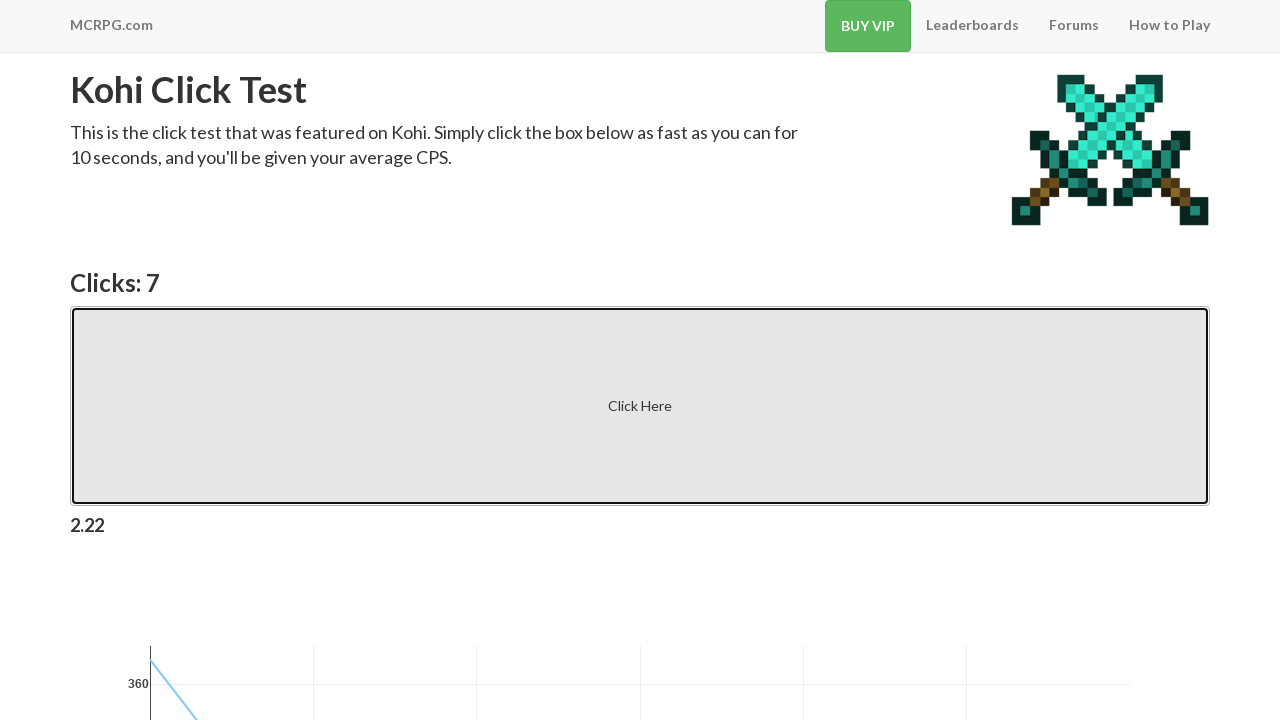

Clicked the test button (click 9/50) at (640, 406) on xpath=//*[@id="vue"]/button
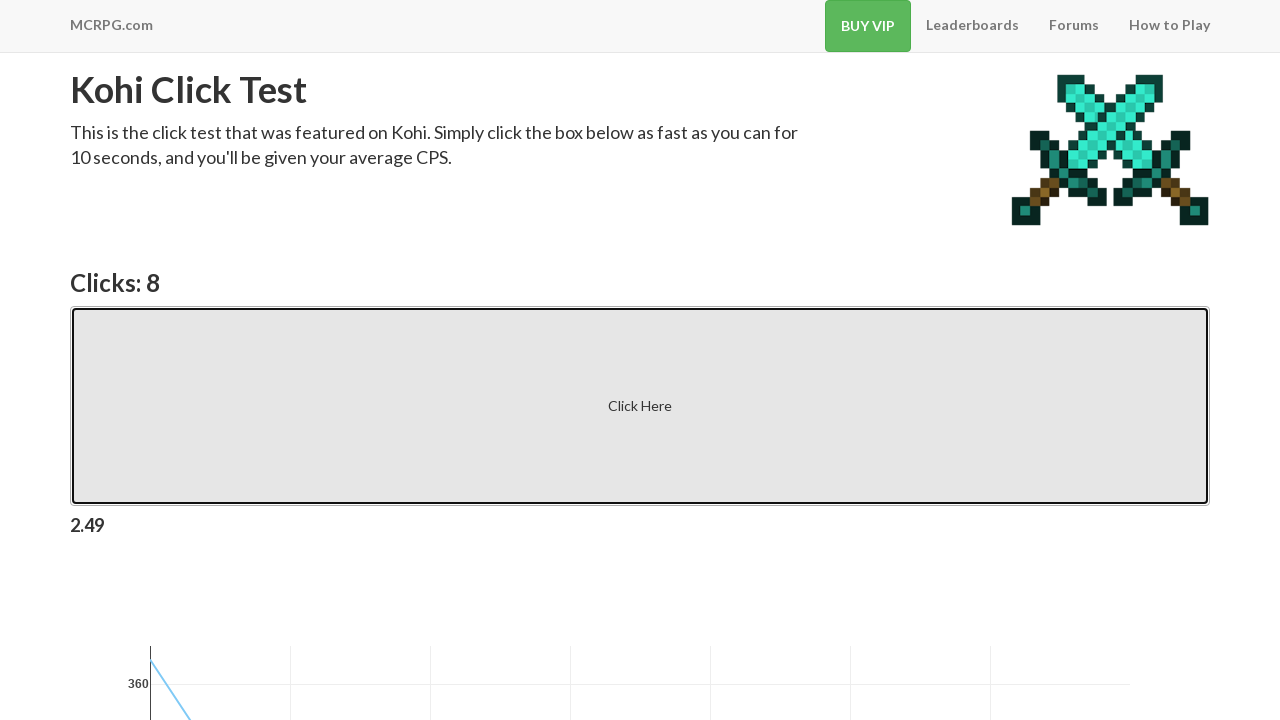

Clicked the test button (click 10/50) at (640, 406) on xpath=//*[@id="vue"]/button
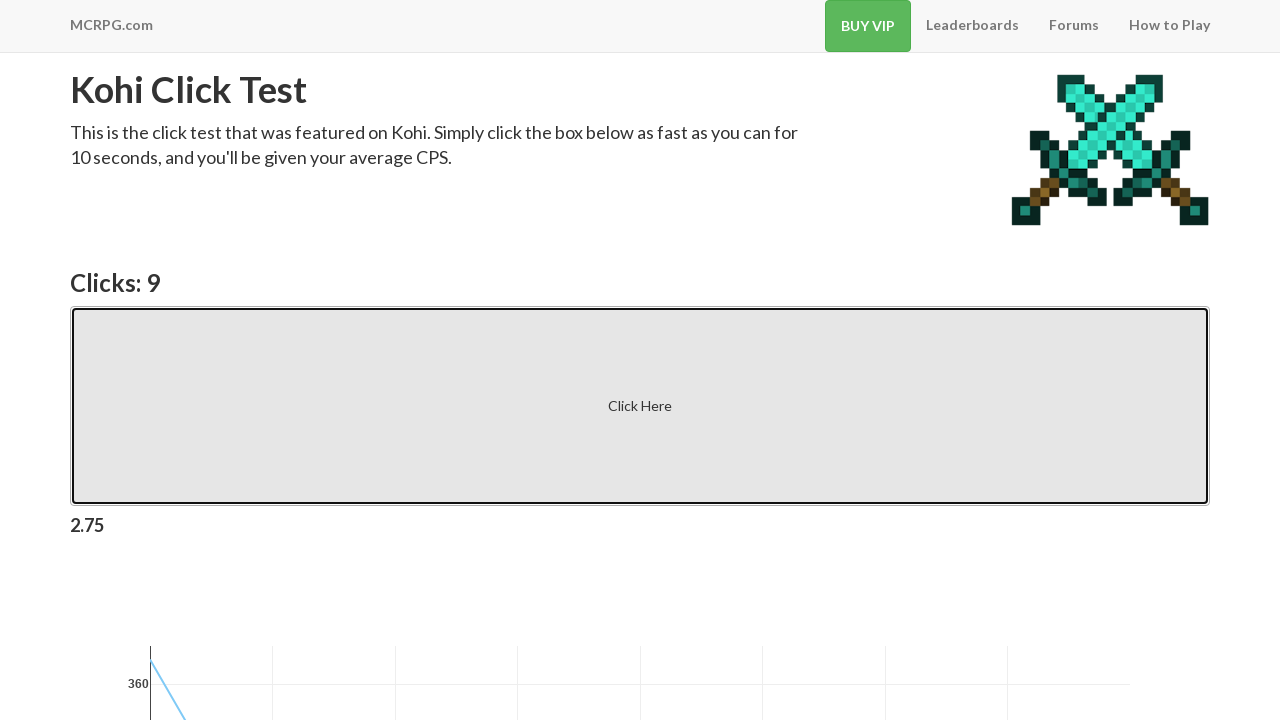

Clicked the test button (click 11/50) at (640, 406) on xpath=//*[@id="vue"]/button
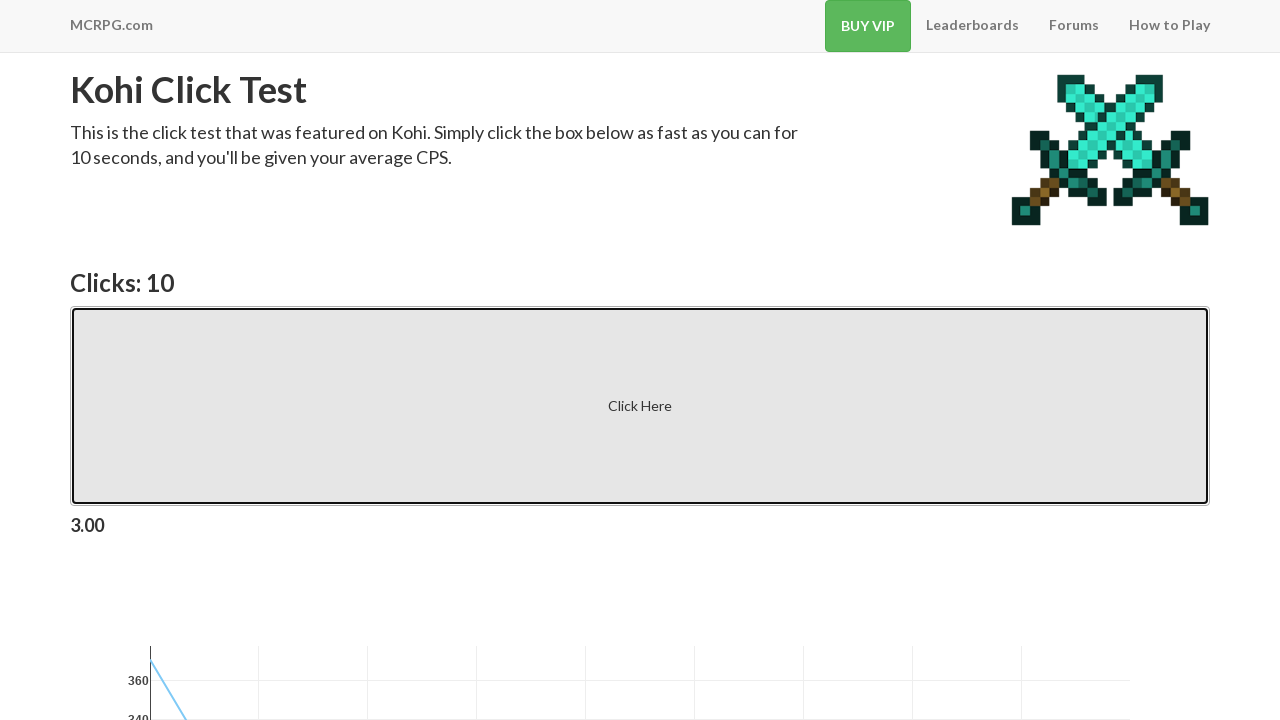

Clicked the test button (click 12/50) at (640, 406) on xpath=//*[@id="vue"]/button
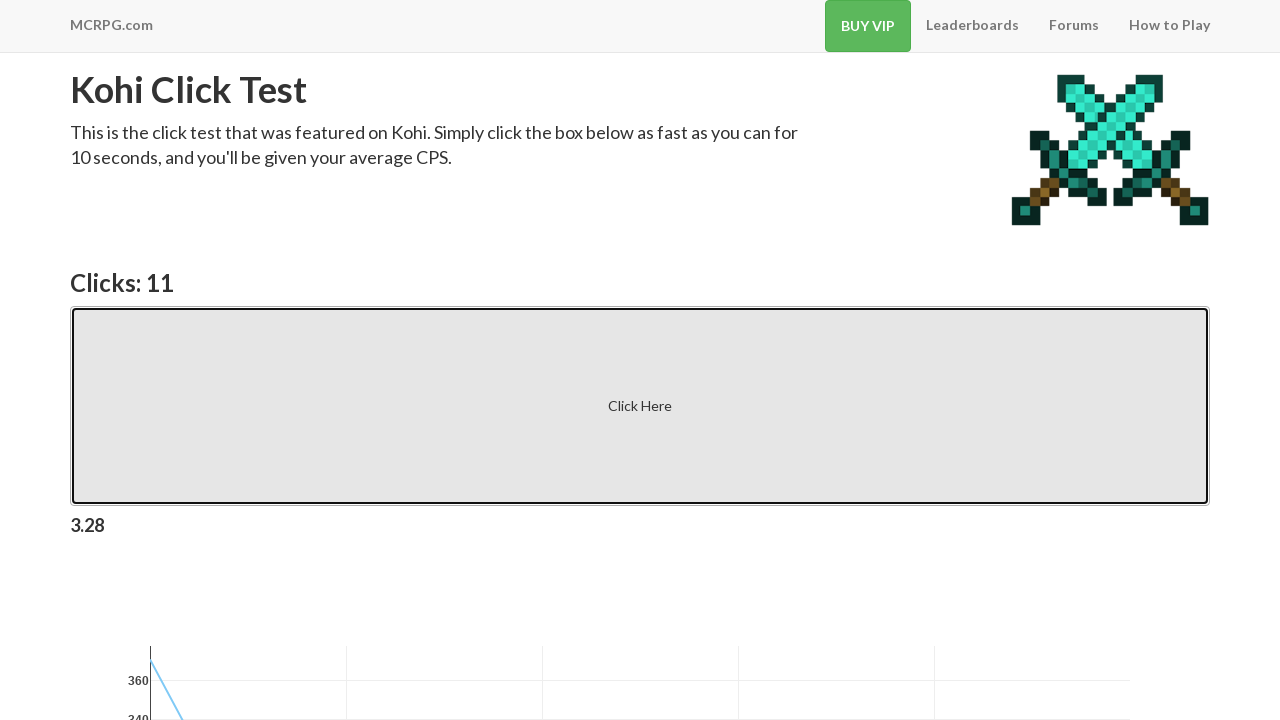

Clicked the test button (click 13/50) at (640, 406) on xpath=//*[@id="vue"]/button
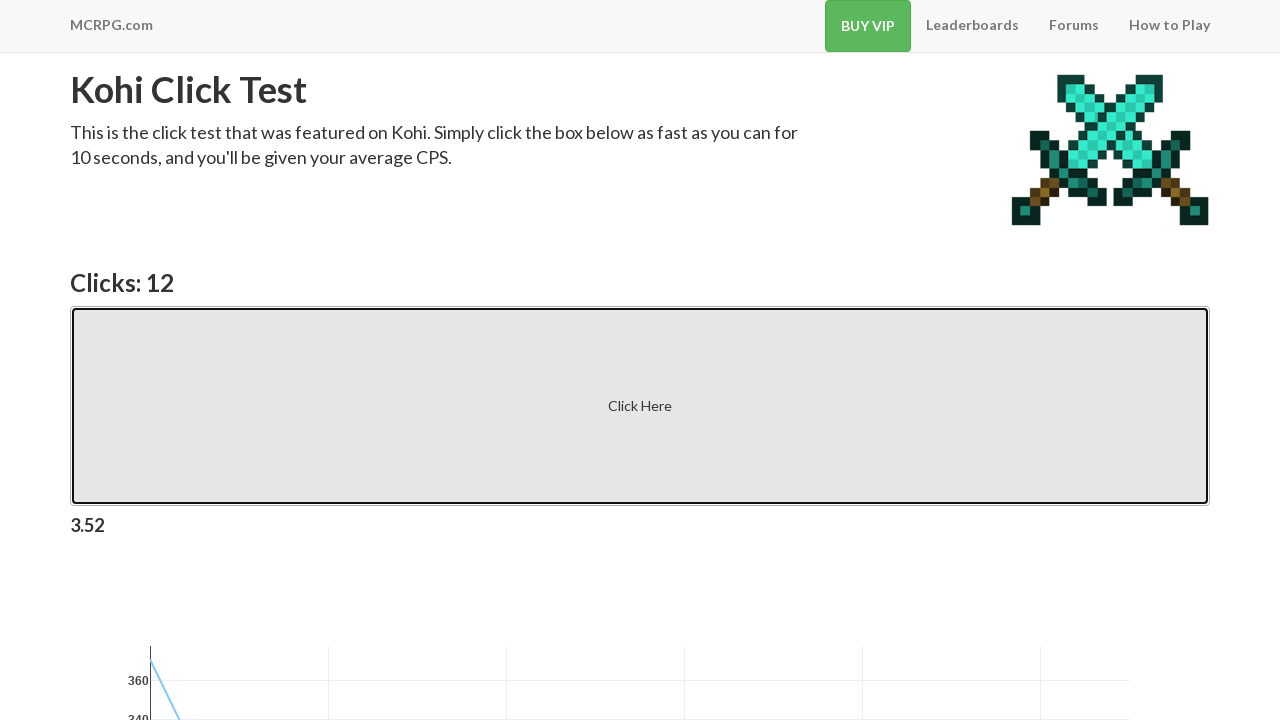

Clicked the test button (click 14/50) at (640, 406) on xpath=//*[@id="vue"]/button
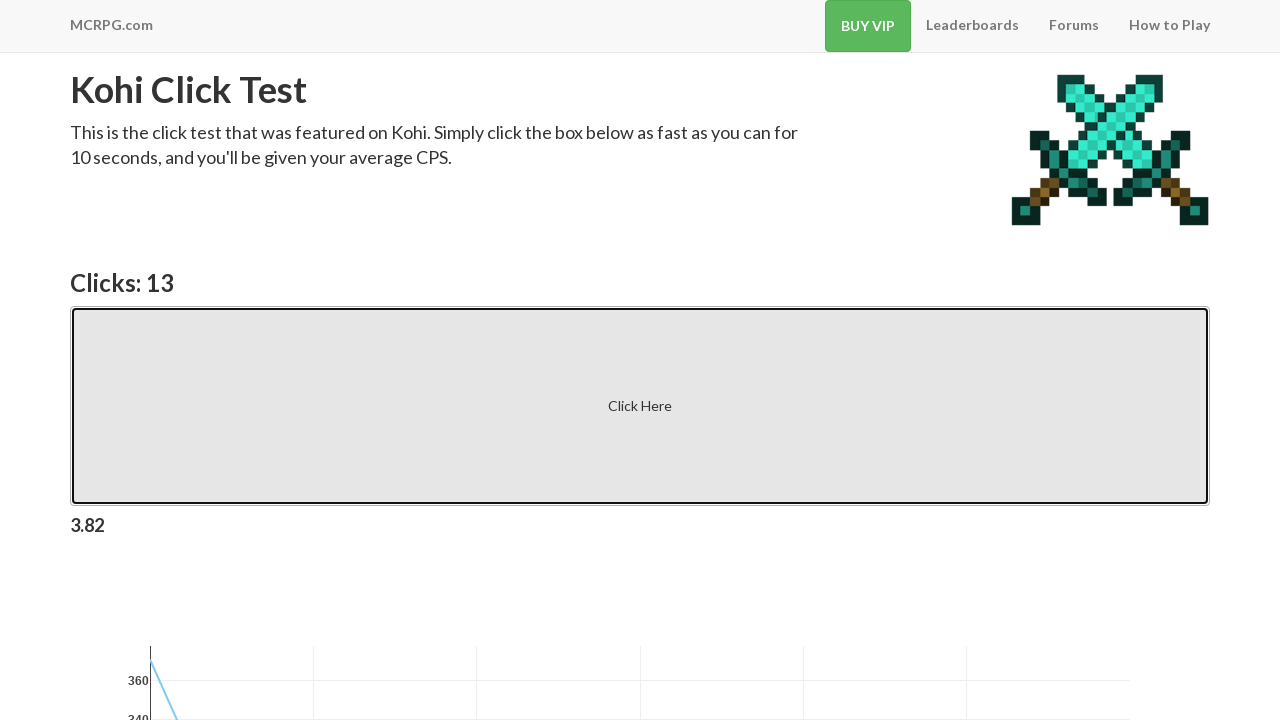

Clicked the test button (click 15/50) at (640, 406) on xpath=//*[@id="vue"]/button
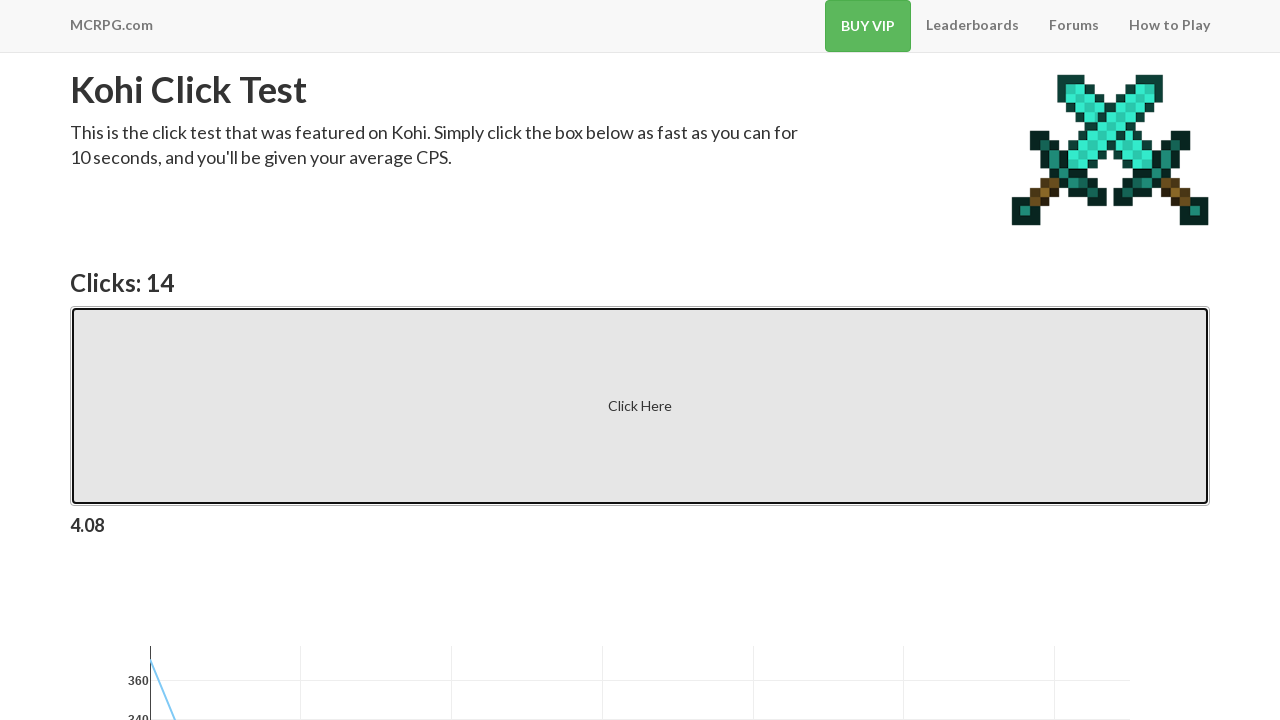

Clicked the test button (click 16/50) at (640, 406) on xpath=//*[@id="vue"]/button
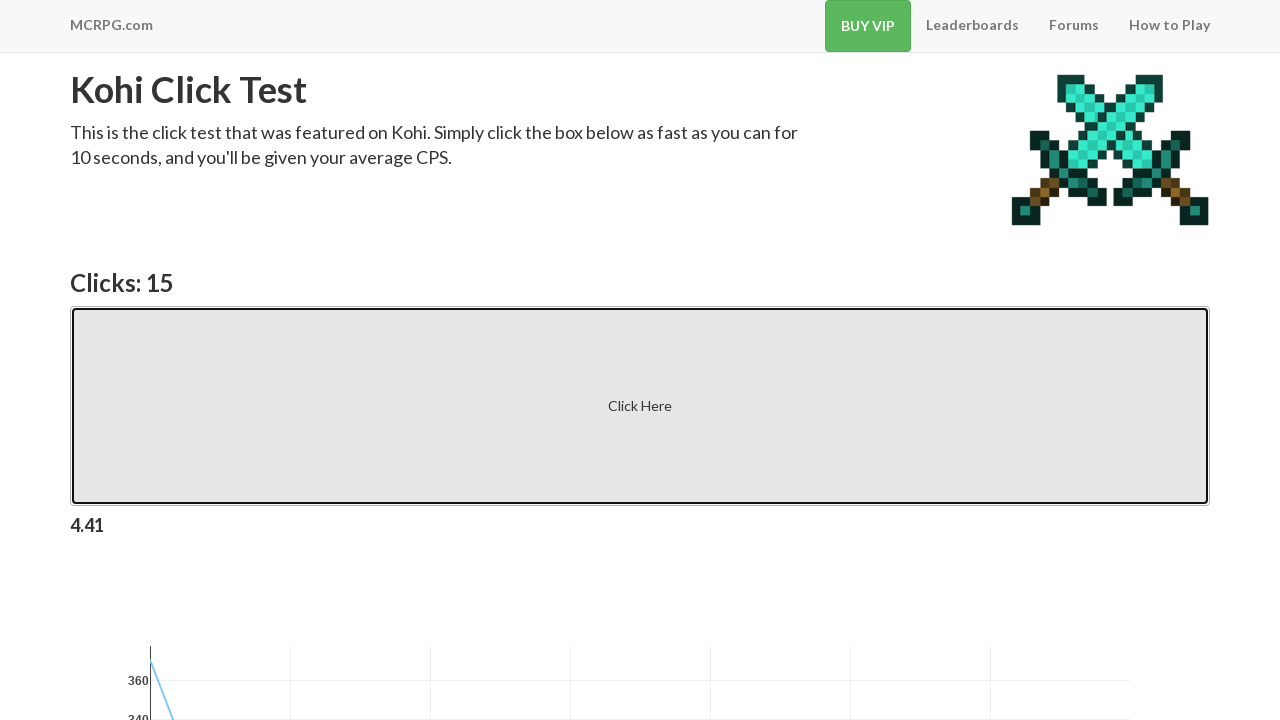

Clicked the test button (click 17/50) at (640, 406) on xpath=//*[@id="vue"]/button
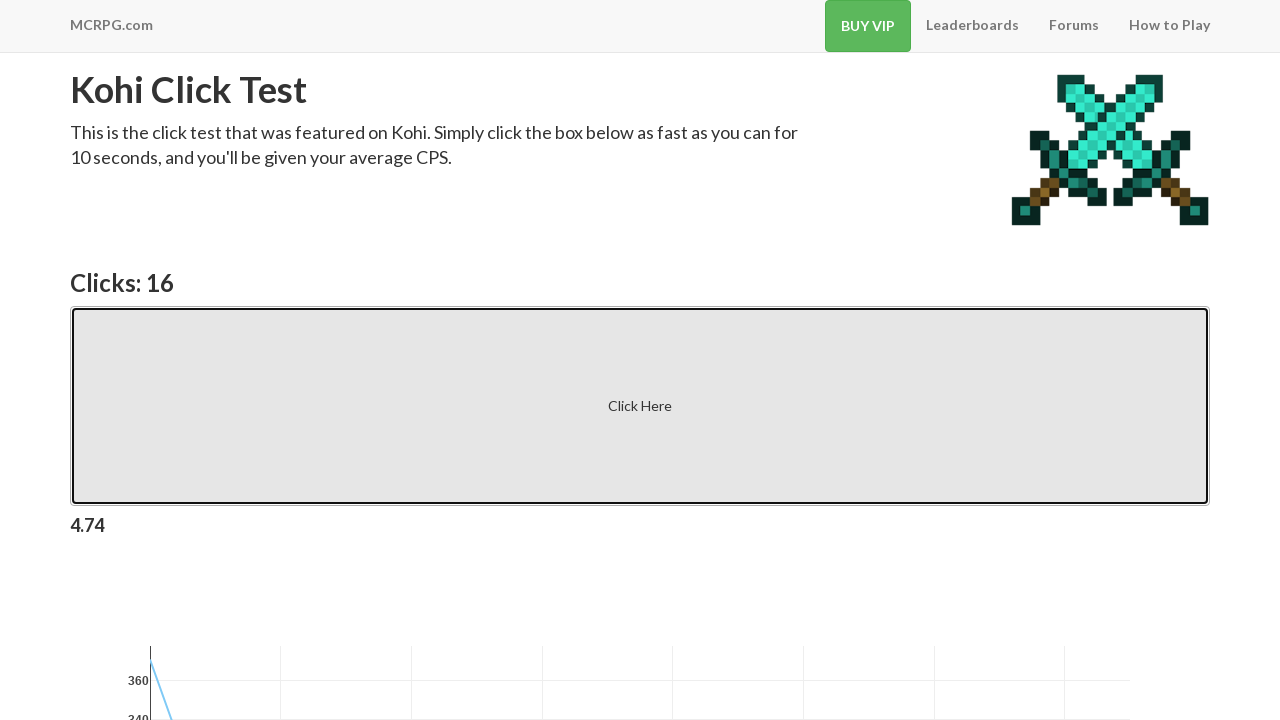

Clicked the test button (click 18/50) at (640, 406) on xpath=//*[@id="vue"]/button
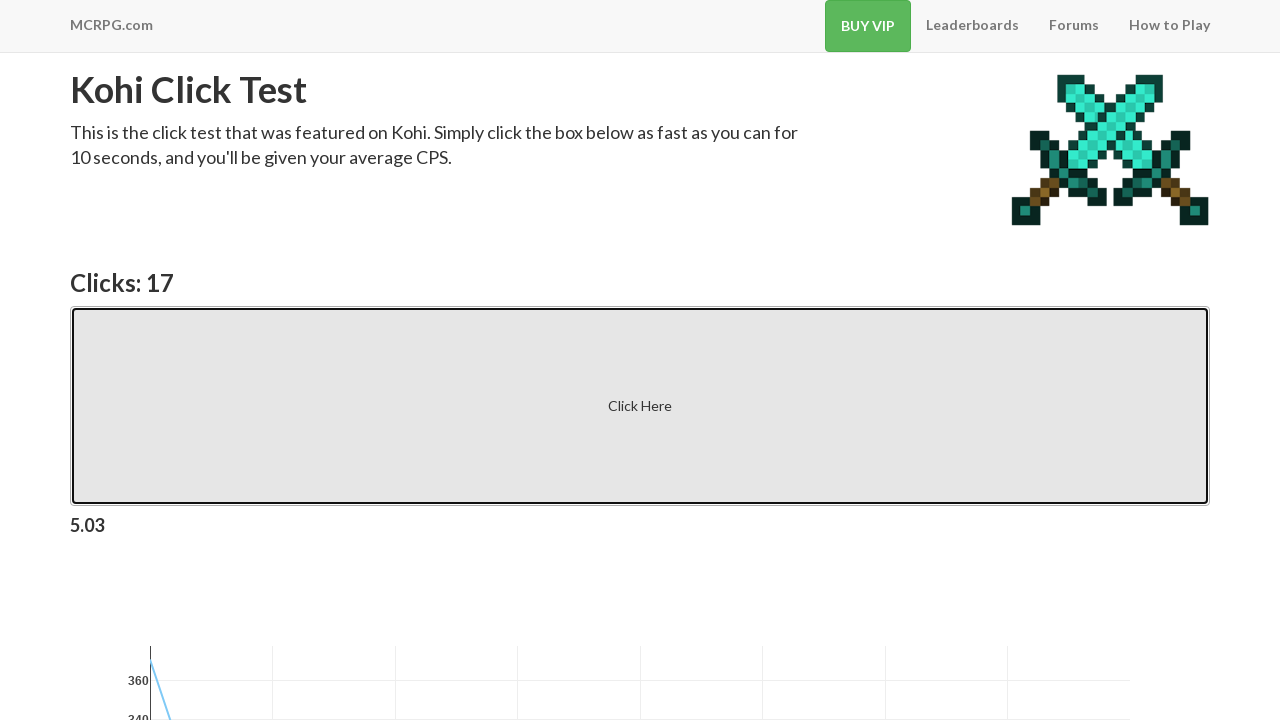

Clicked the test button (click 19/50) at (640, 406) on xpath=//*[@id="vue"]/button
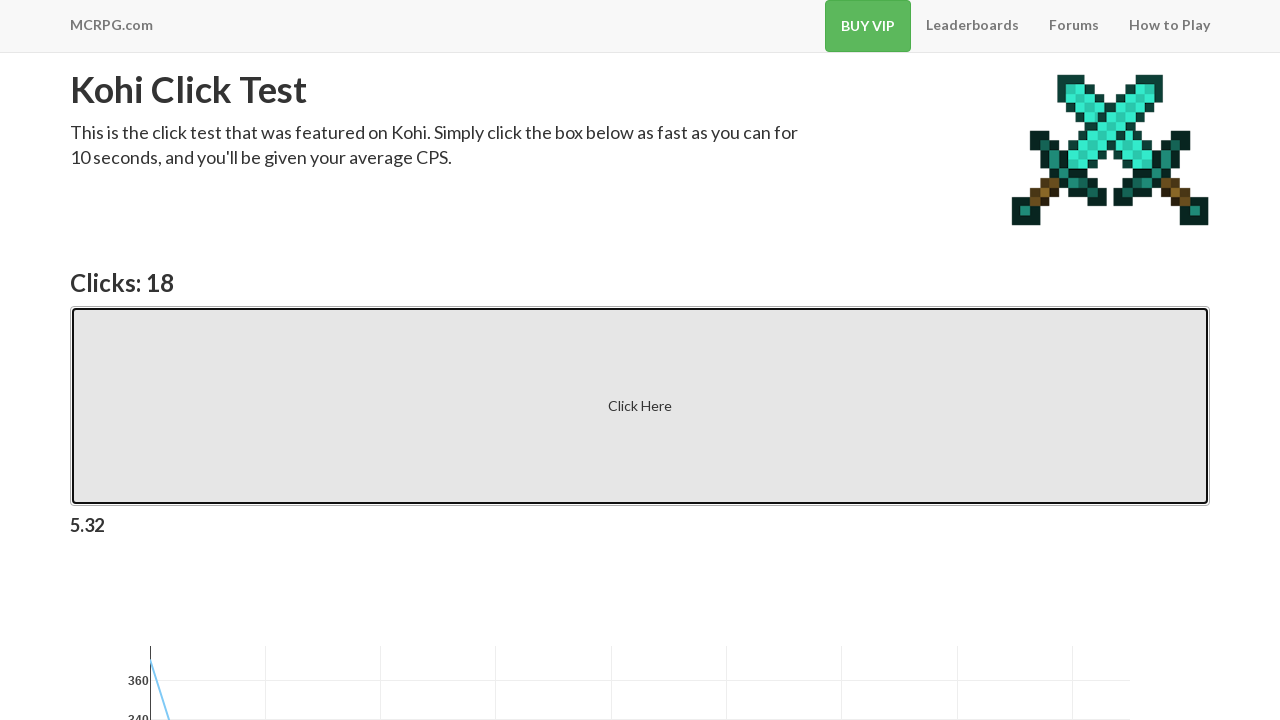

Clicked the test button (click 20/50) at (640, 406) on xpath=//*[@id="vue"]/button
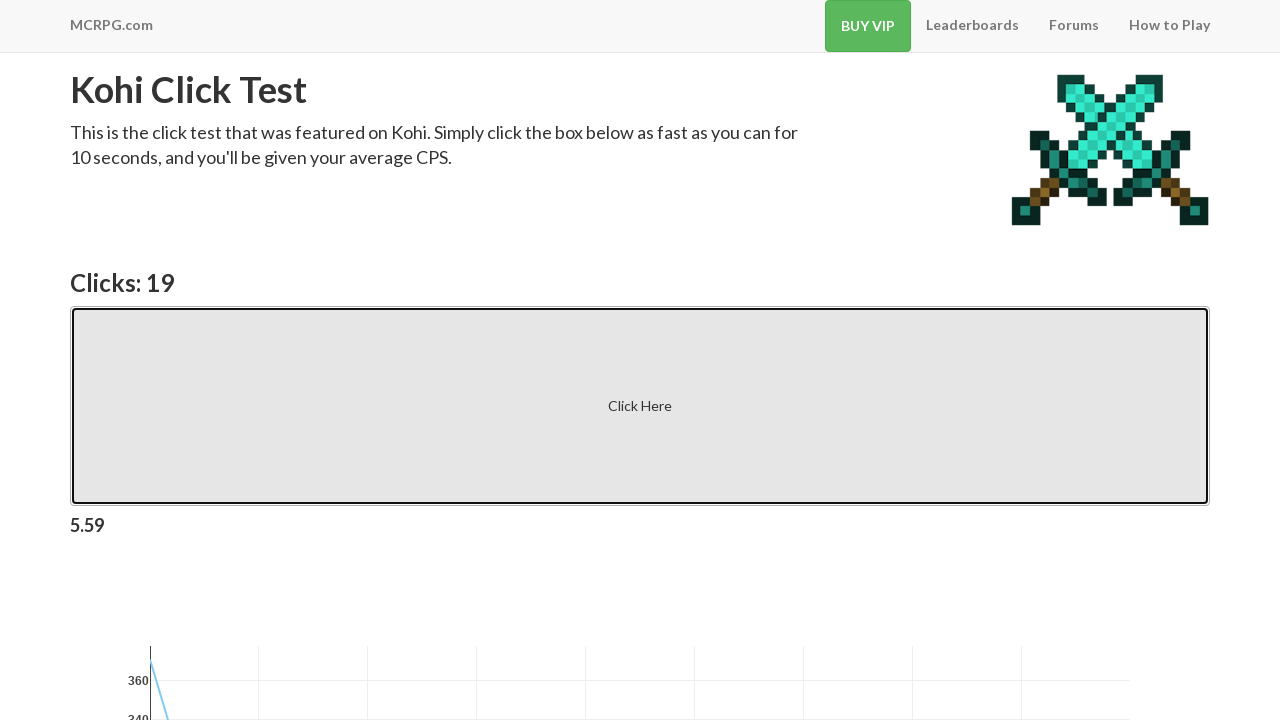

Clicked the test button (click 21/50) at (640, 406) on xpath=//*[@id="vue"]/button
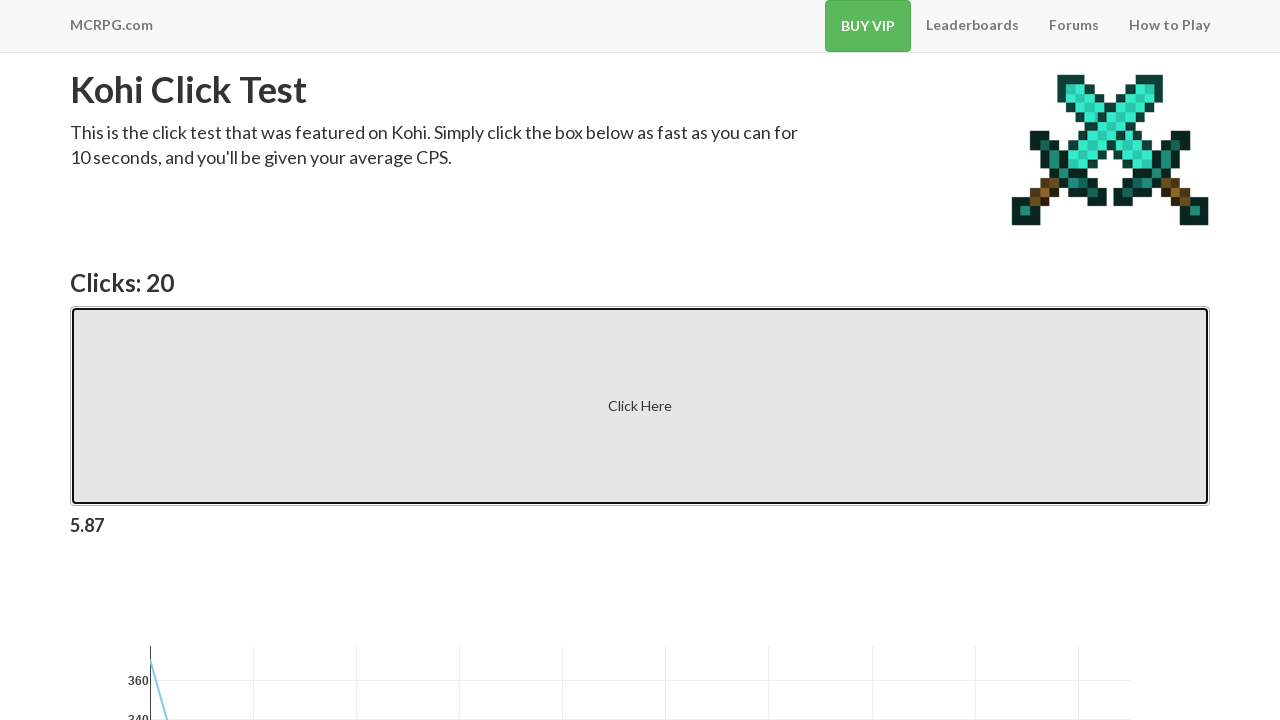

Clicked the test button (click 22/50) at (640, 406) on xpath=//*[@id="vue"]/button
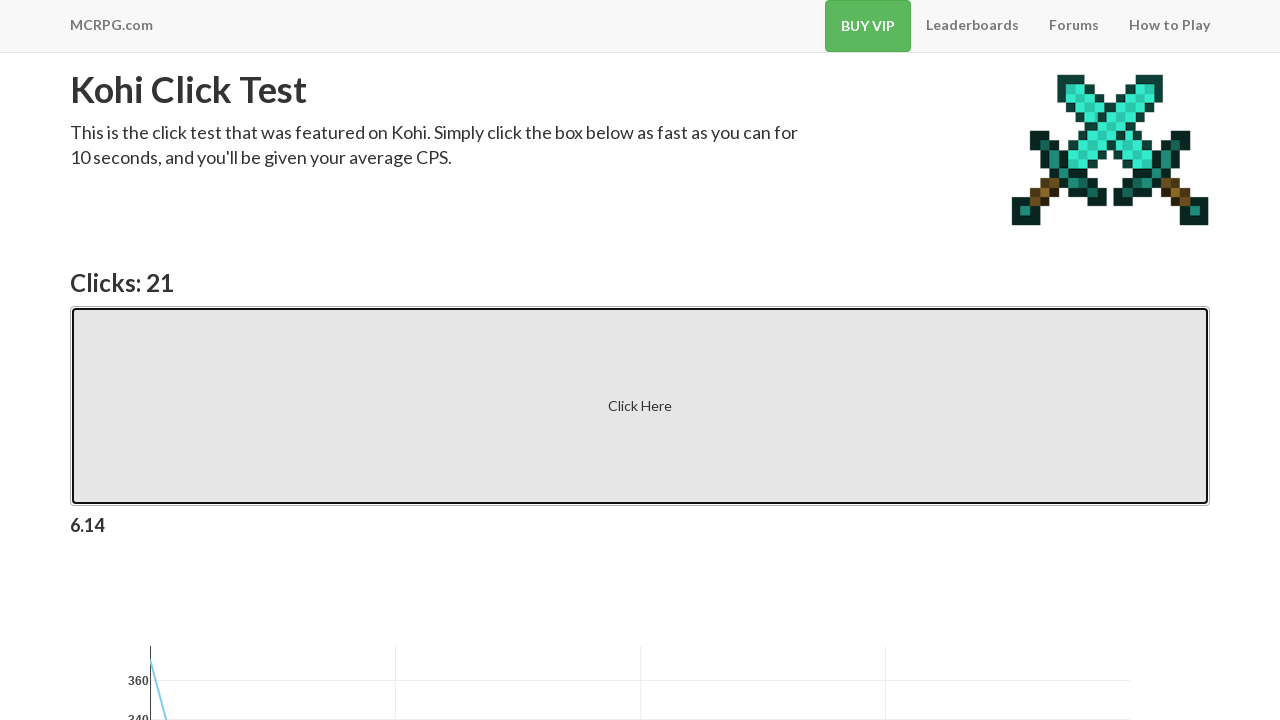

Clicked the test button (click 23/50) at (640, 406) on xpath=//*[@id="vue"]/button
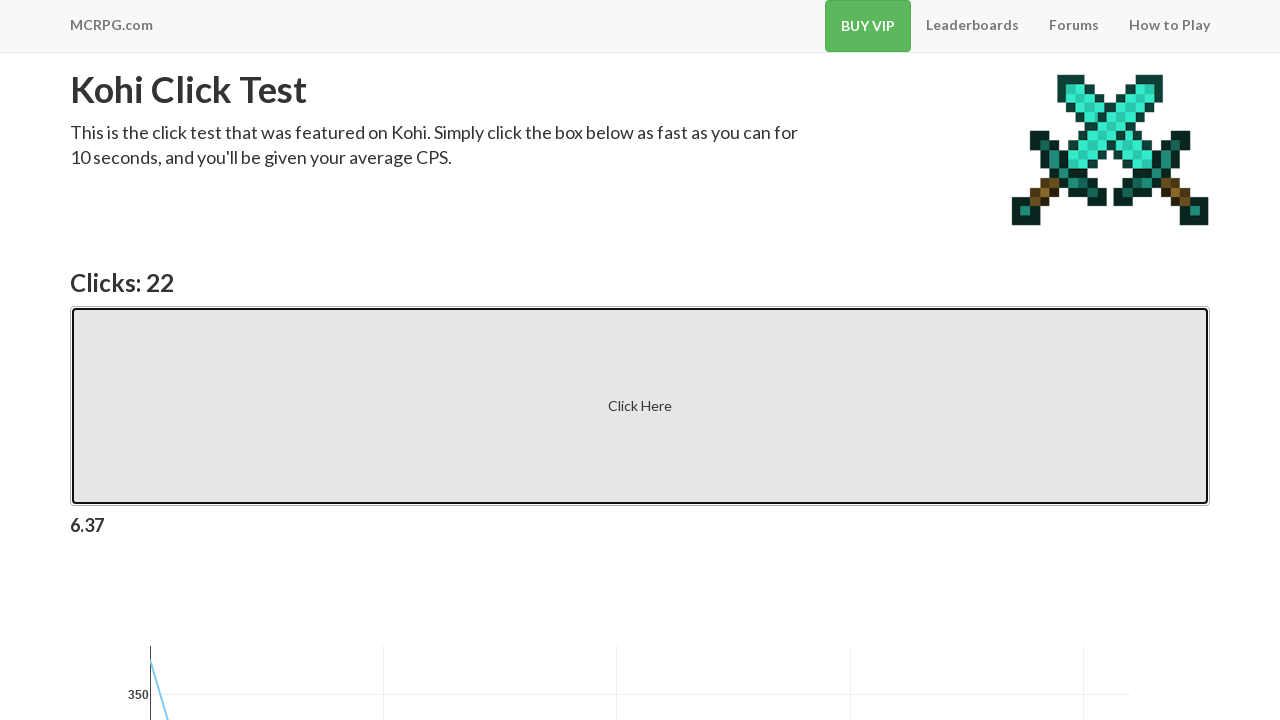

Clicked the test button (click 24/50) at (640, 406) on xpath=//*[@id="vue"]/button
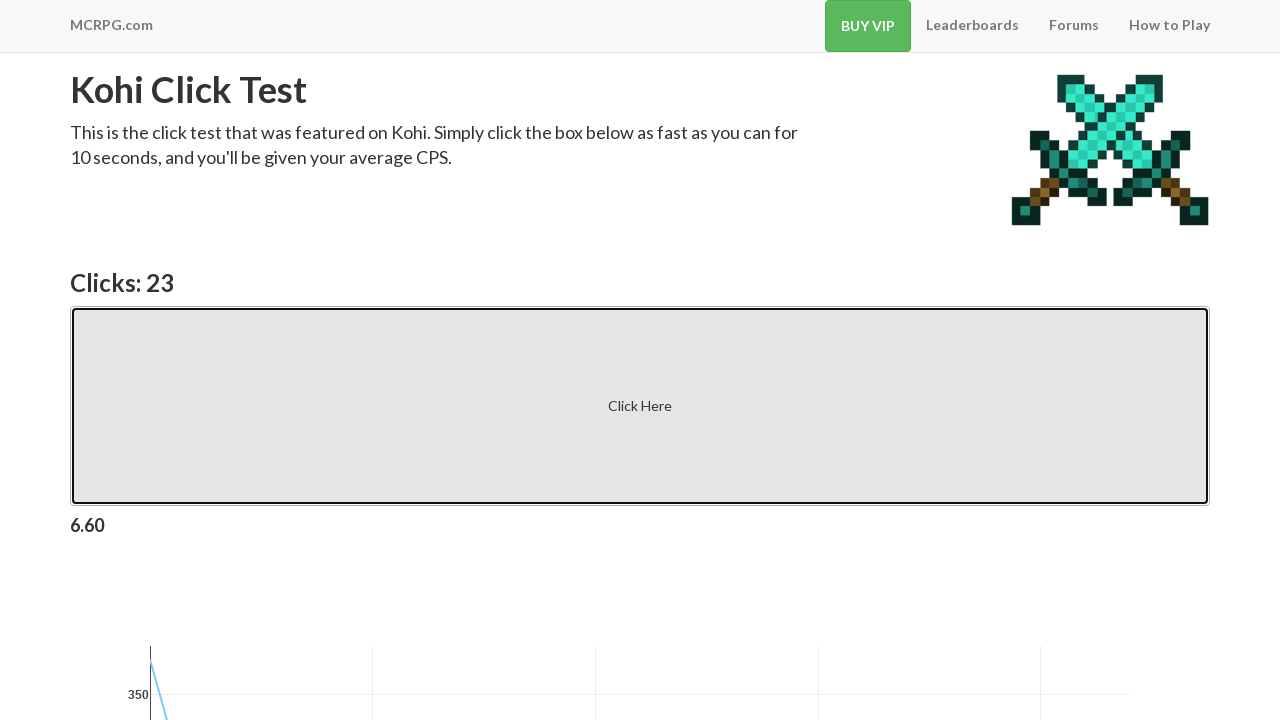

Clicked the test button (click 25/50) at (640, 406) on xpath=//*[@id="vue"]/button
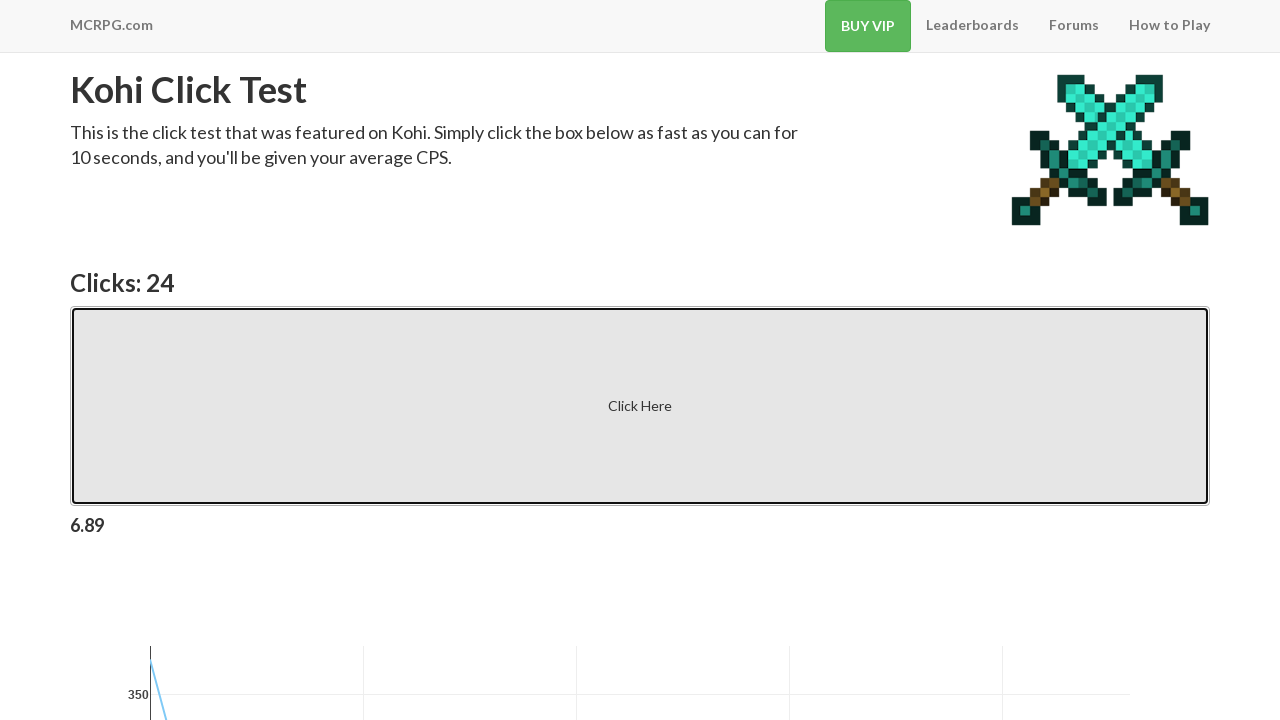

Clicked the test button (click 26/50) at (640, 406) on xpath=//*[@id="vue"]/button
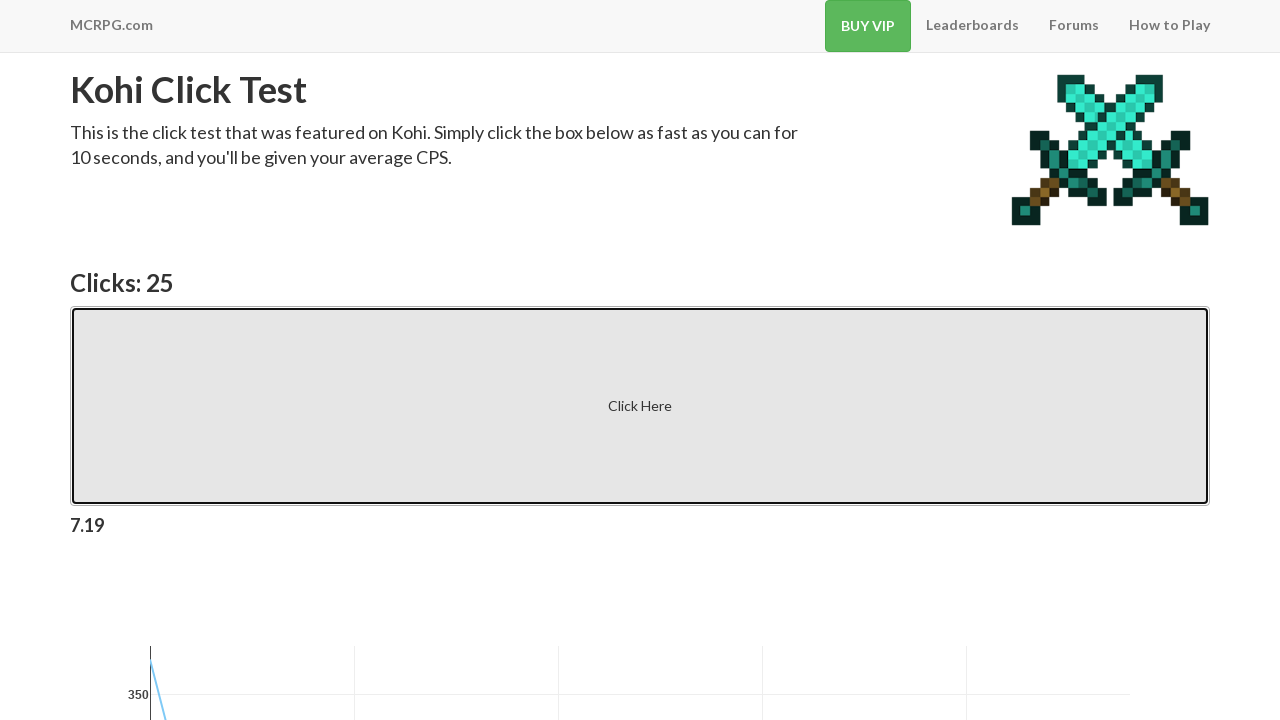

Clicked the test button (click 27/50) at (640, 406) on xpath=//*[@id="vue"]/button
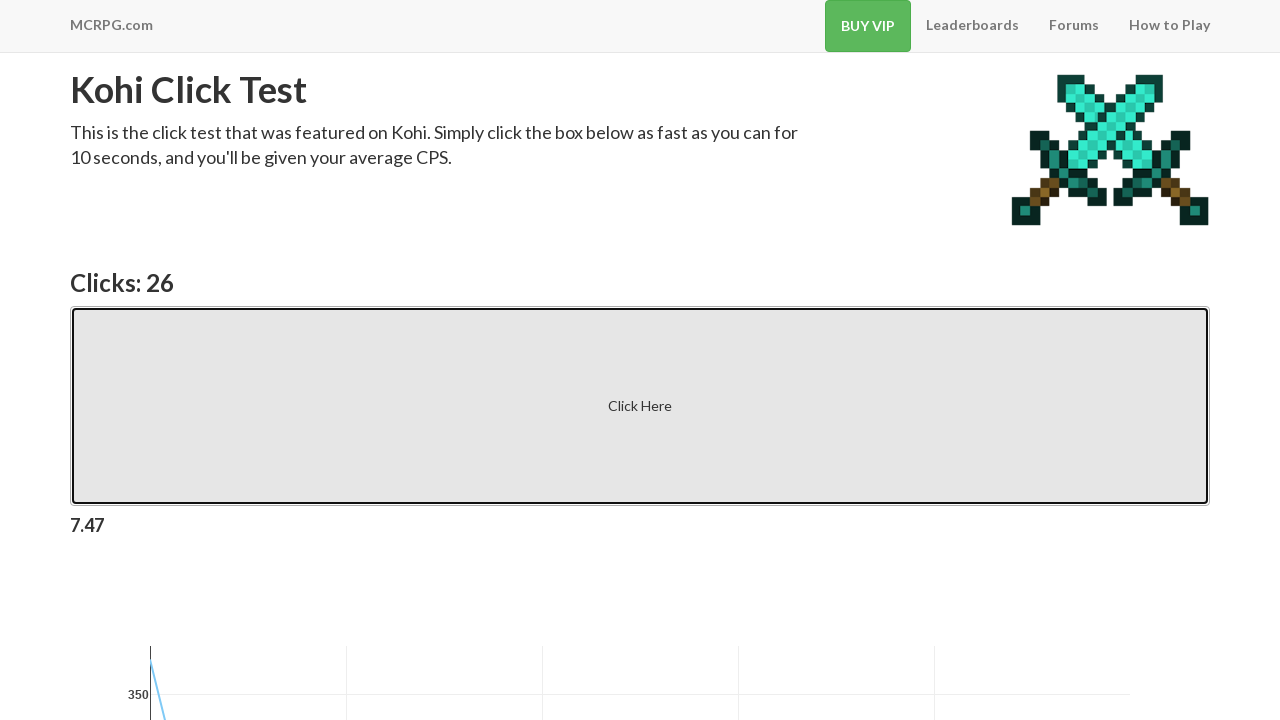

Clicked the test button (click 28/50) at (640, 406) on xpath=//*[@id="vue"]/button
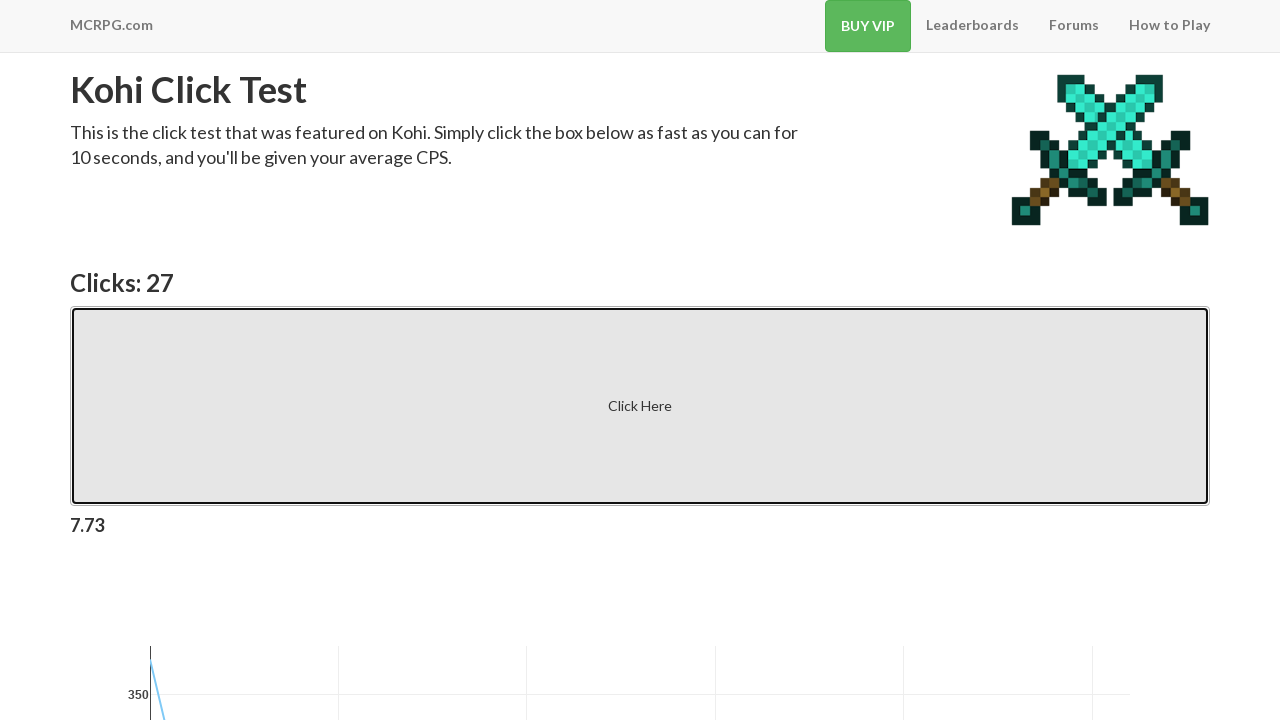

Clicked the test button (click 29/50) at (640, 406) on xpath=//*[@id="vue"]/button
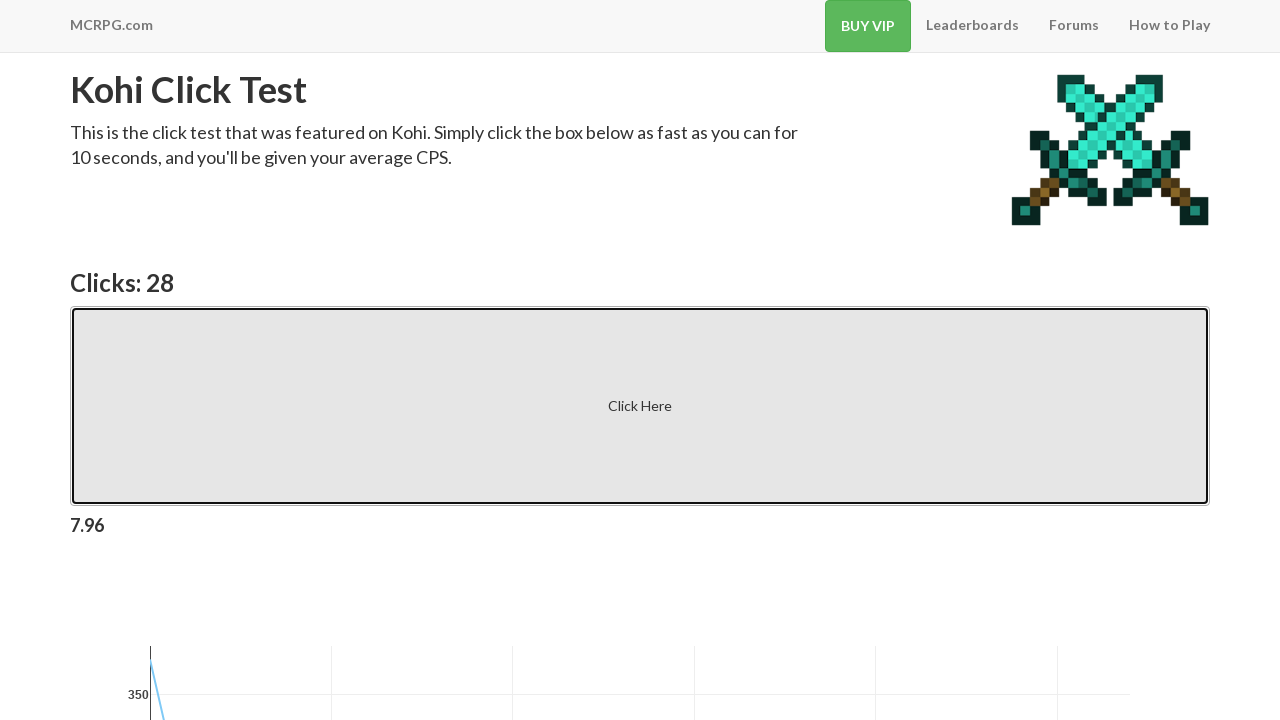

Clicked the test button (click 30/50) at (640, 406) on xpath=//*[@id="vue"]/button
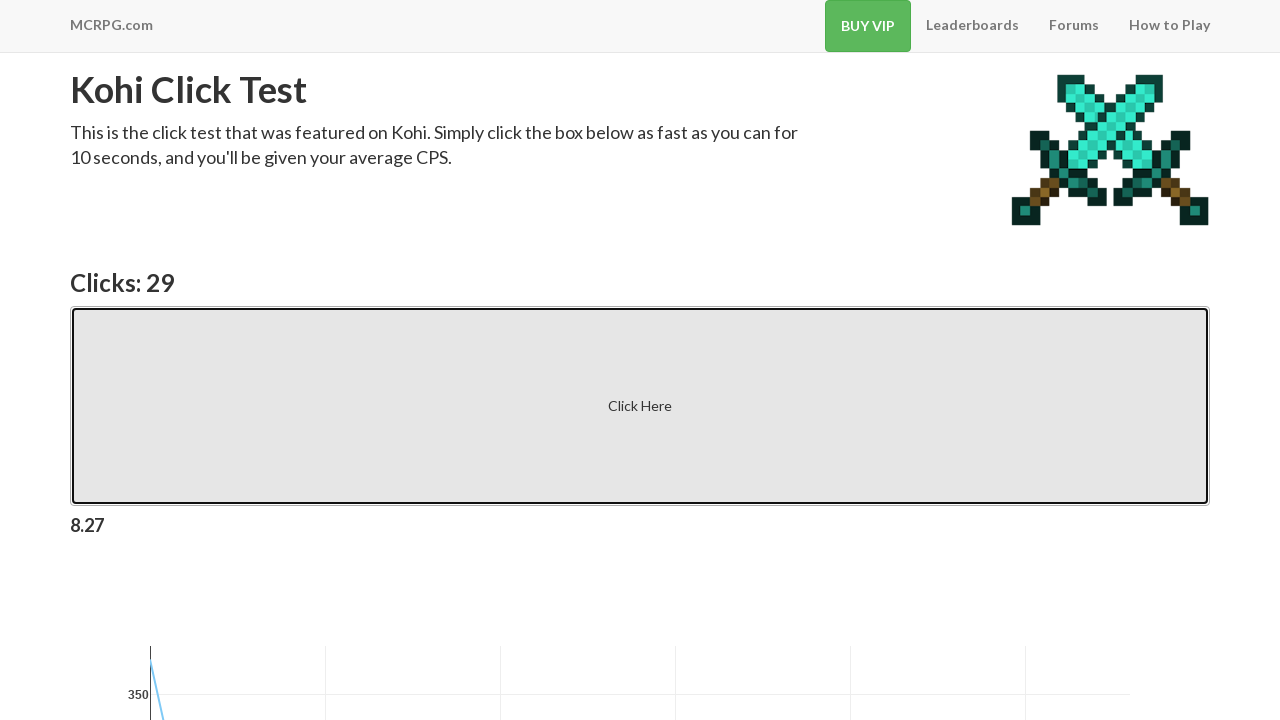

Clicked the test button (click 31/50) at (640, 406) on xpath=//*[@id="vue"]/button
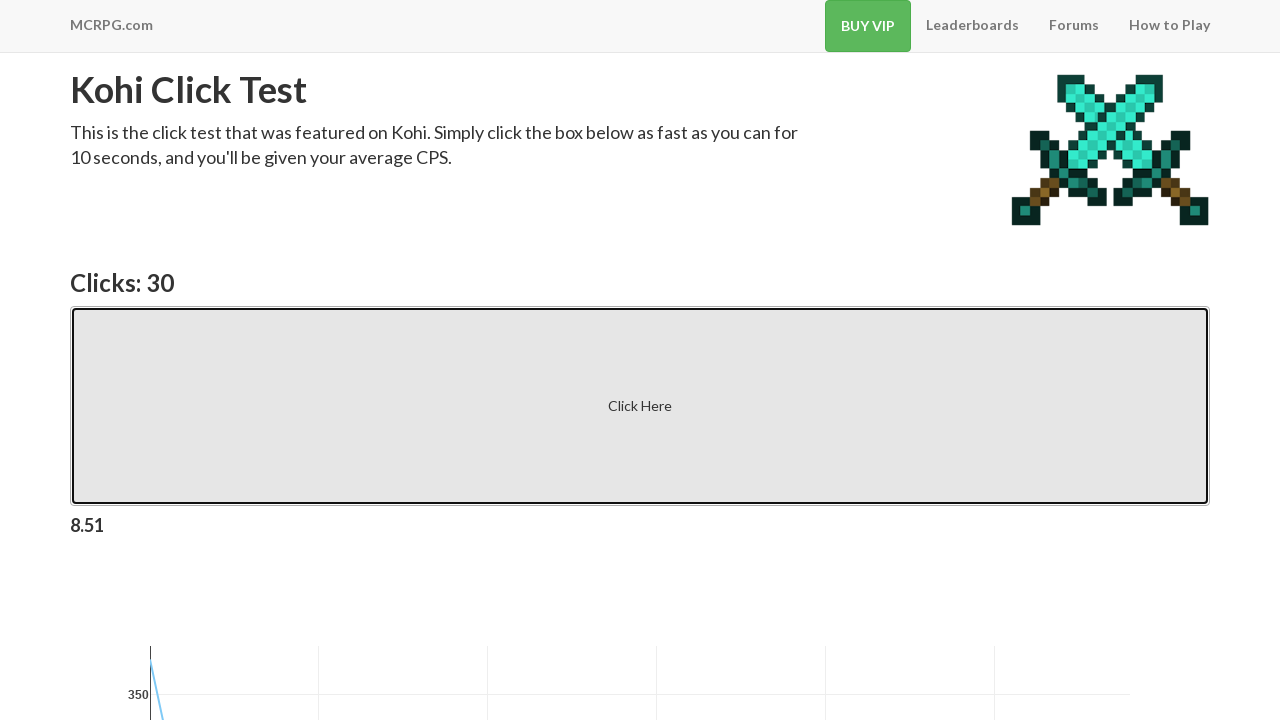

Clicked the test button (click 32/50) at (640, 406) on xpath=//*[@id="vue"]/button
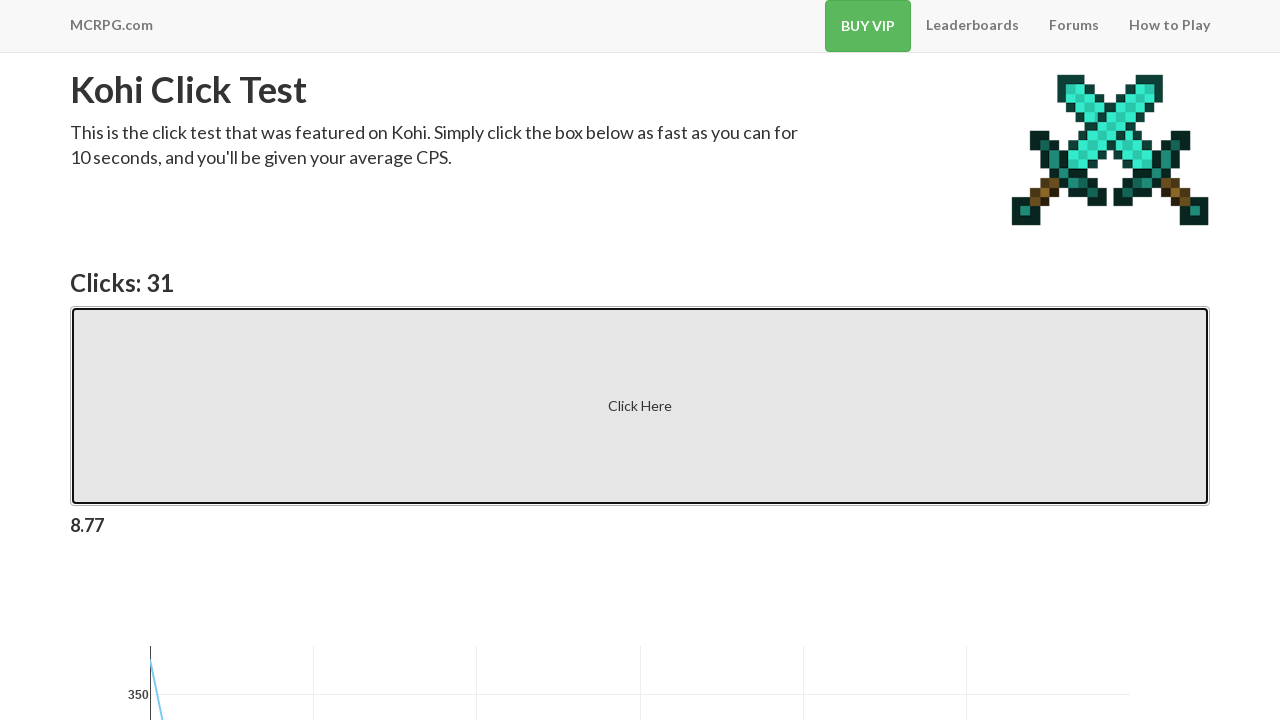

Clicked the test button (click 33/50) at (640, 406) on xpath=//*[@id="vue"]/button
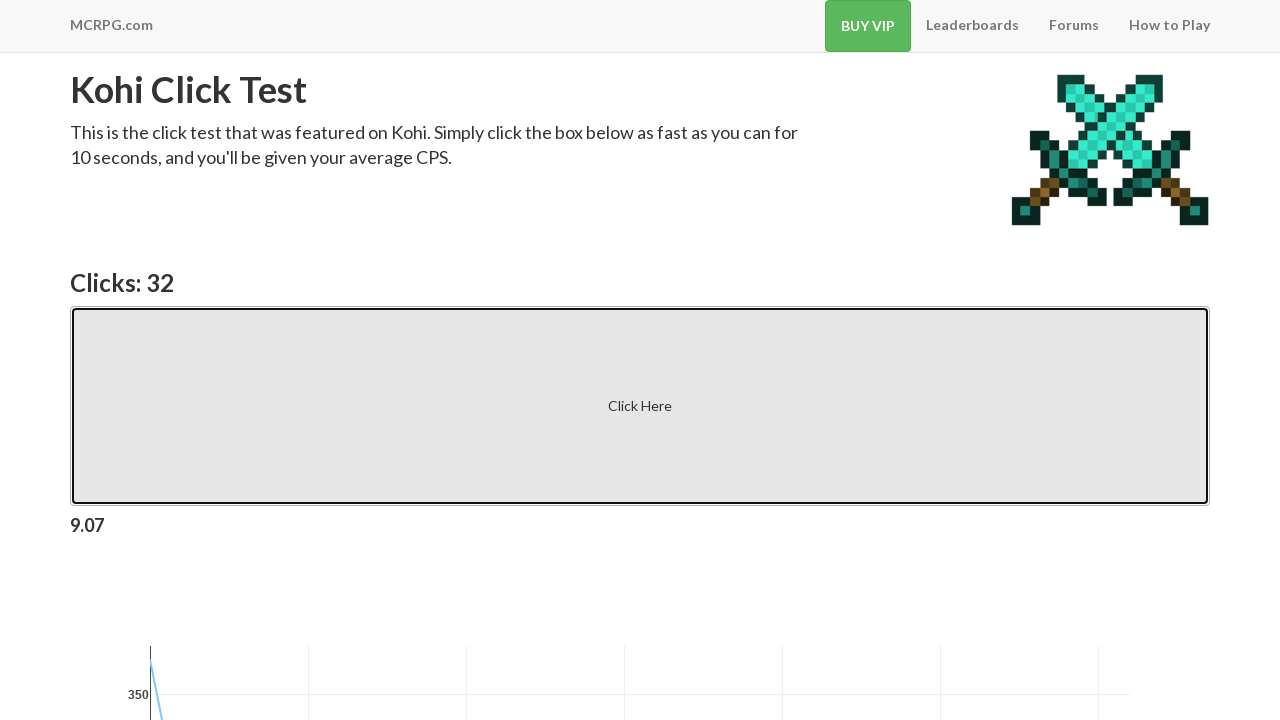

Clicked the test button (click 34/50) at (640, 406) on xpath=//*[@id="vue"]/button
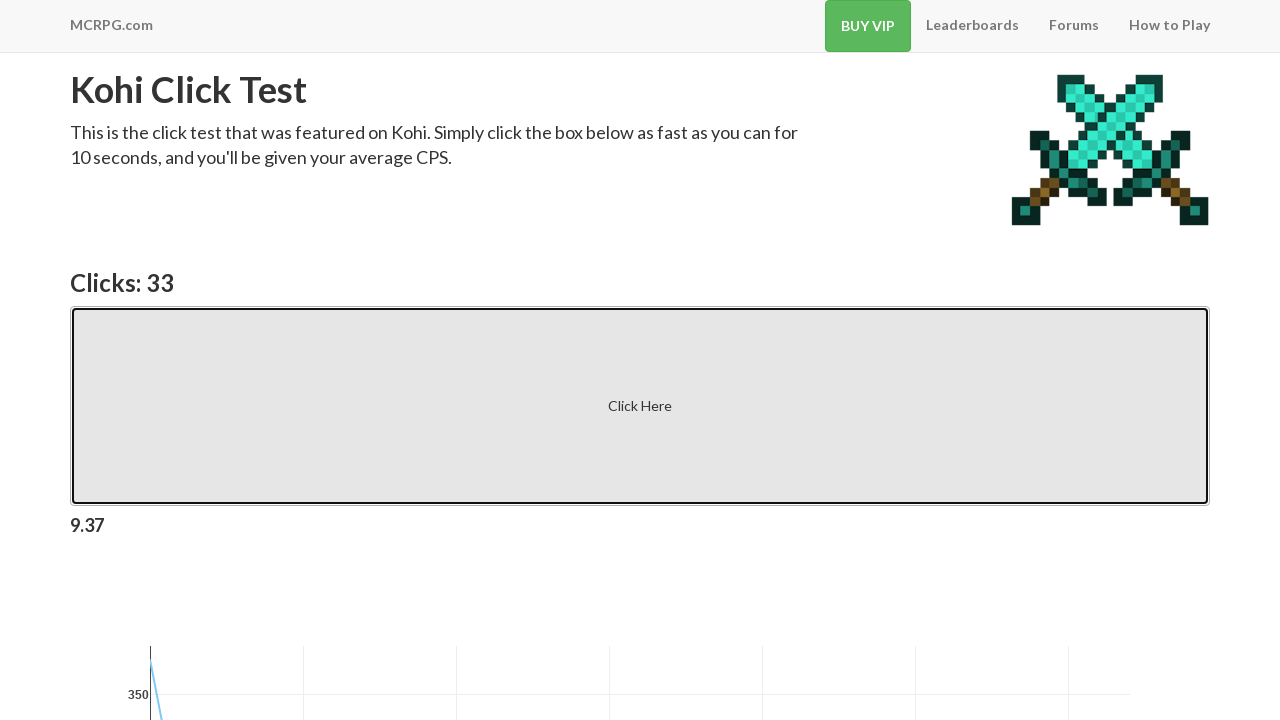

Clicked the test button (click 35/50) at (640, 406) on xpath=//*[@id="vue"]/button
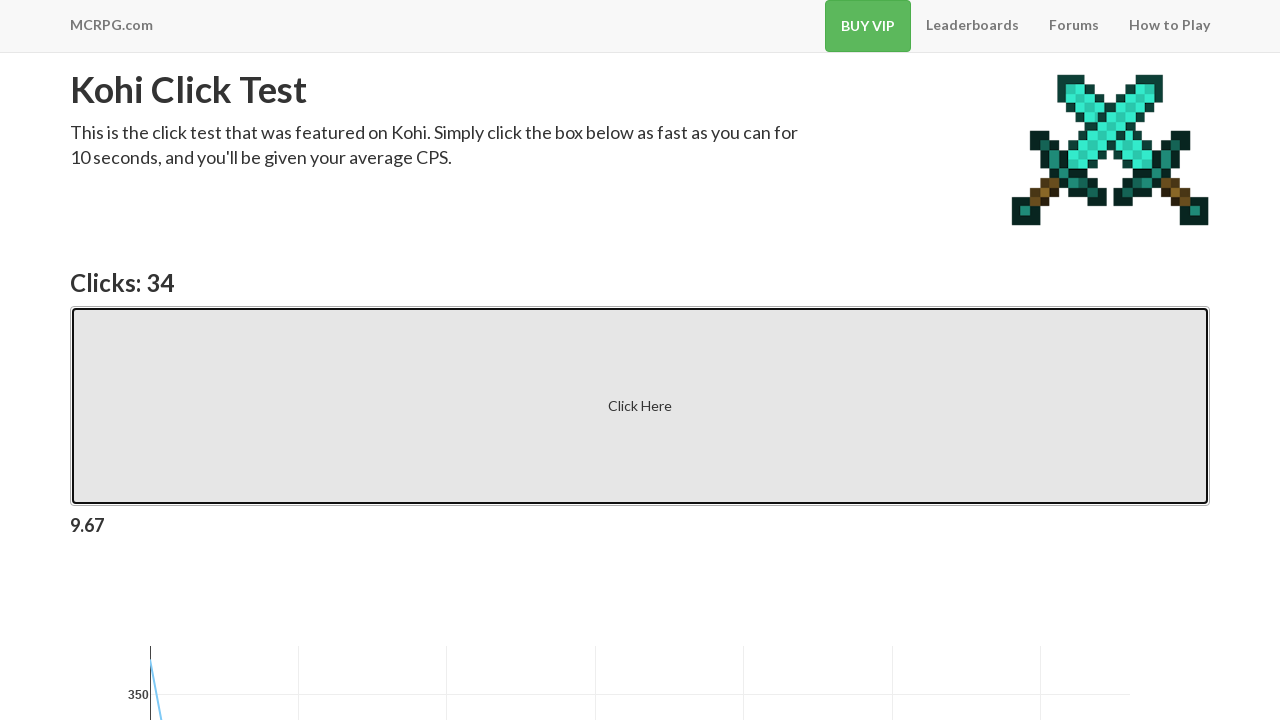

Clicked the test button (click 36/50) at (640, 406) on xpath=//*[@id="vue"]/button
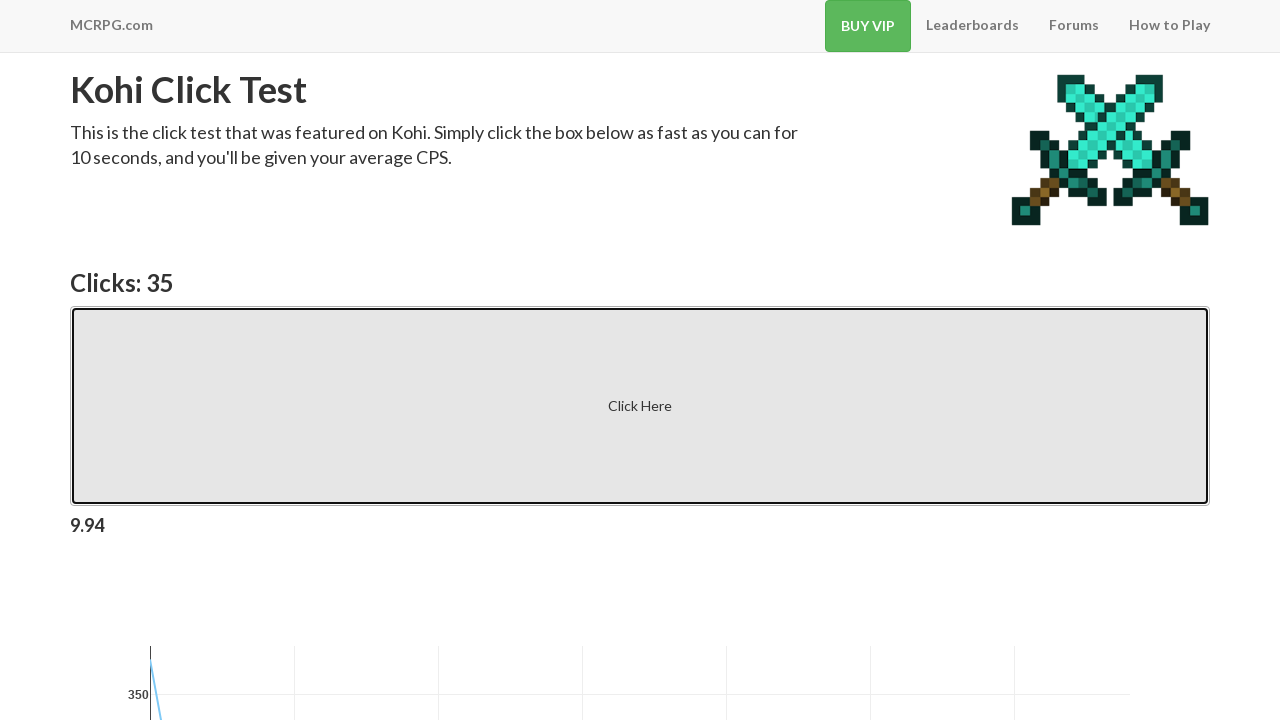

Clicked the test button (click 37/50) at (124, 323) on xpath=//*[@id="vue"]/button
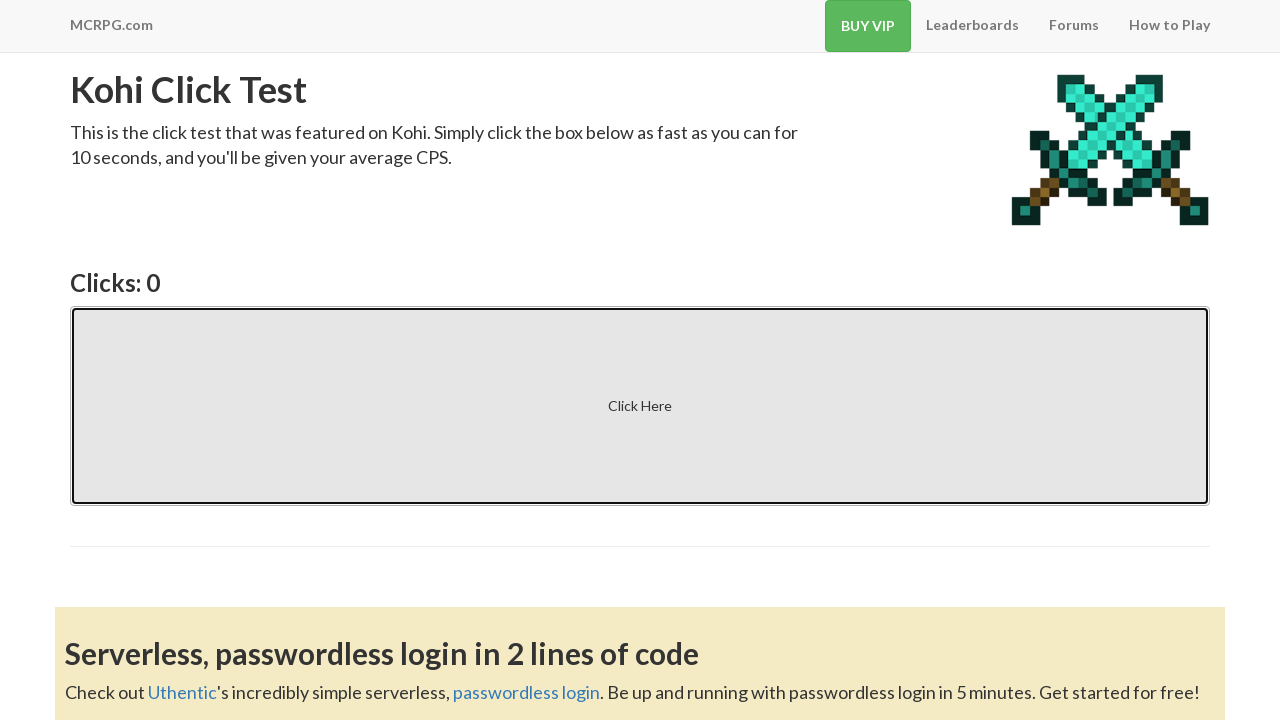

Clicked the test button (click 38/50) at (640, 406) on xpath=//*[@id="vue"]/button
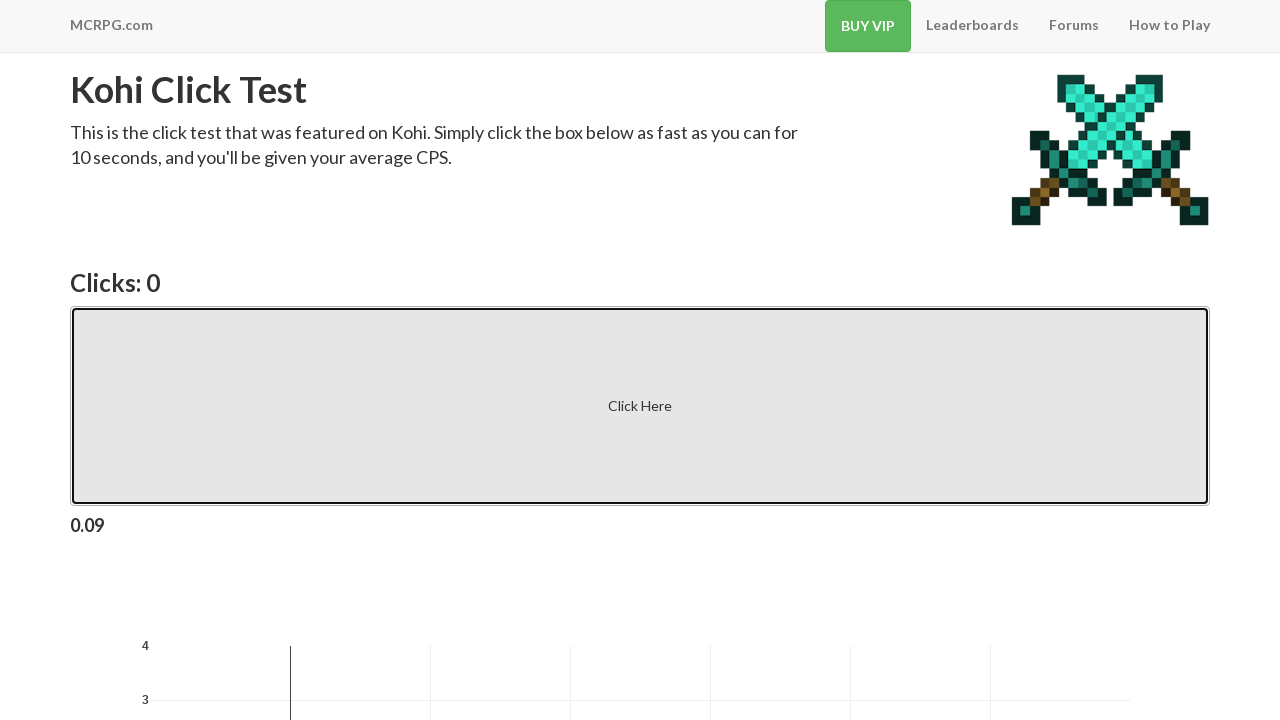

Clicked the test button (click 39/50) at (640, 406) on xpath=//*[@id="vue"]/button
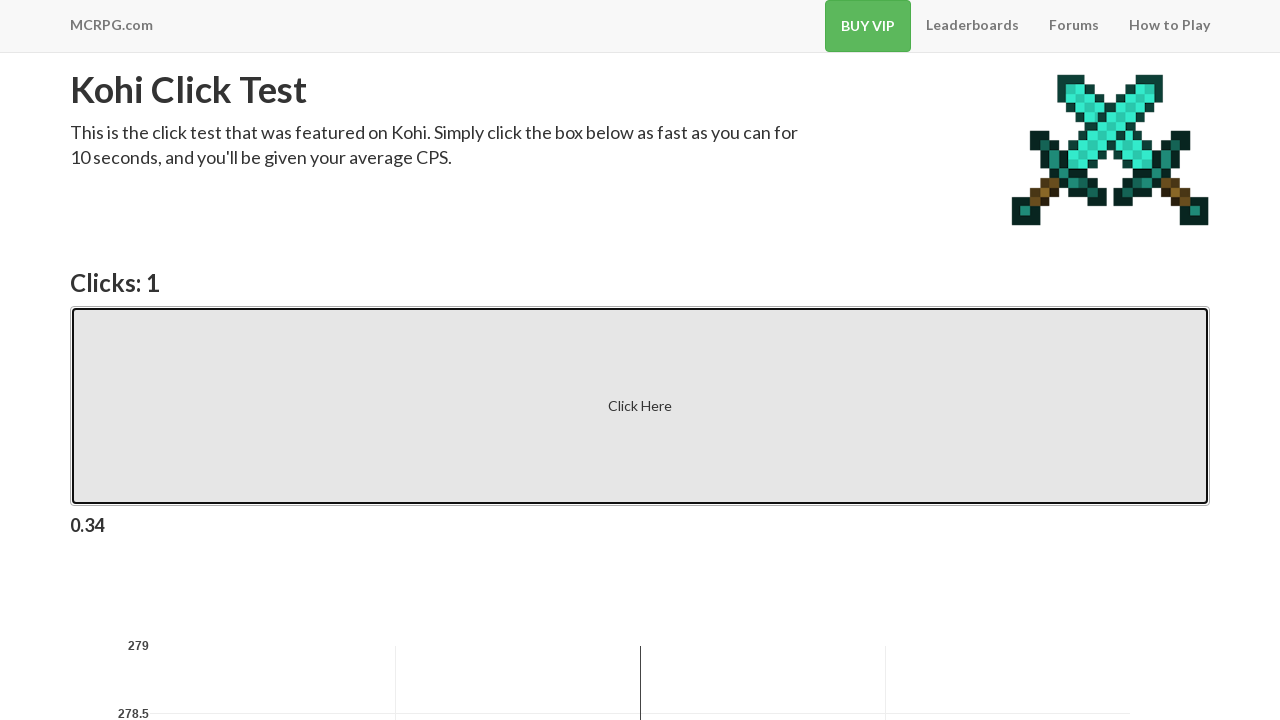

Clicked the test button (click 40/50) at (640, 406) on xpath=//*[@id="vue"]/button
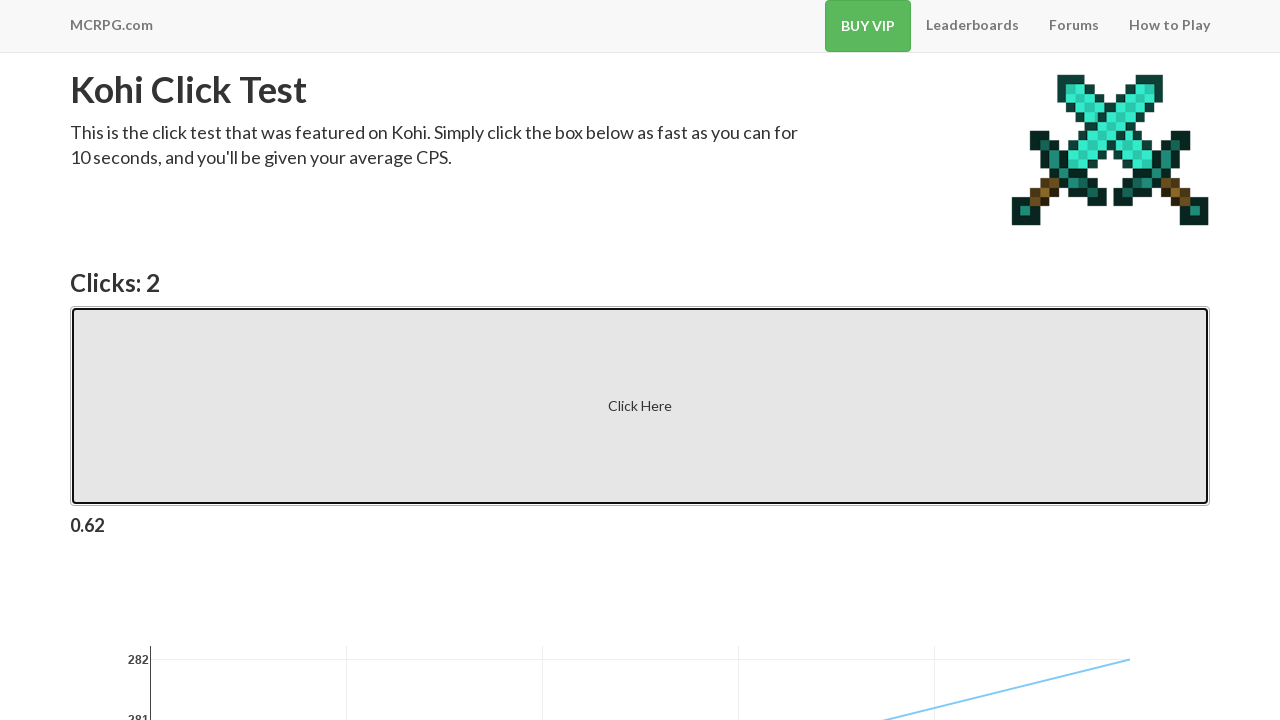

Clicked the test button (click 41/50) at (640, 406) on xpath=//*[@id="vue"]/button
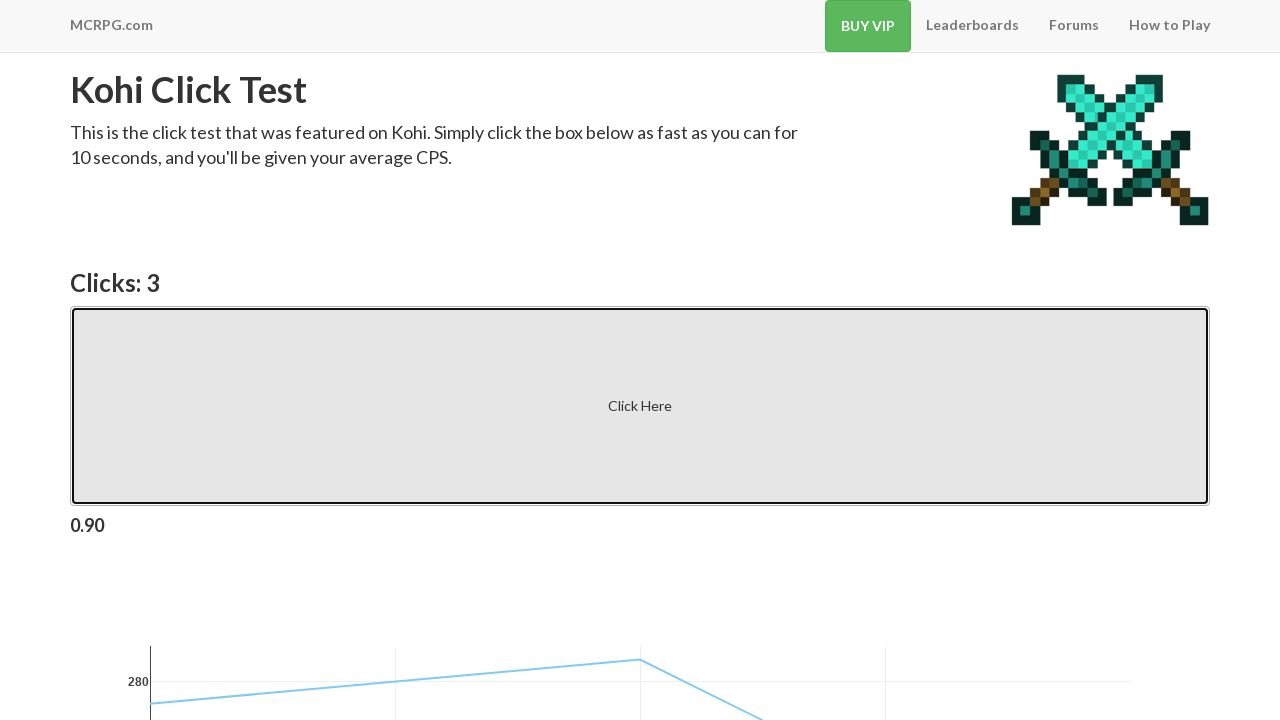

Clicked the test button (click 42/50) at (640, 406) on xpath=//*[@id="vue"]/button
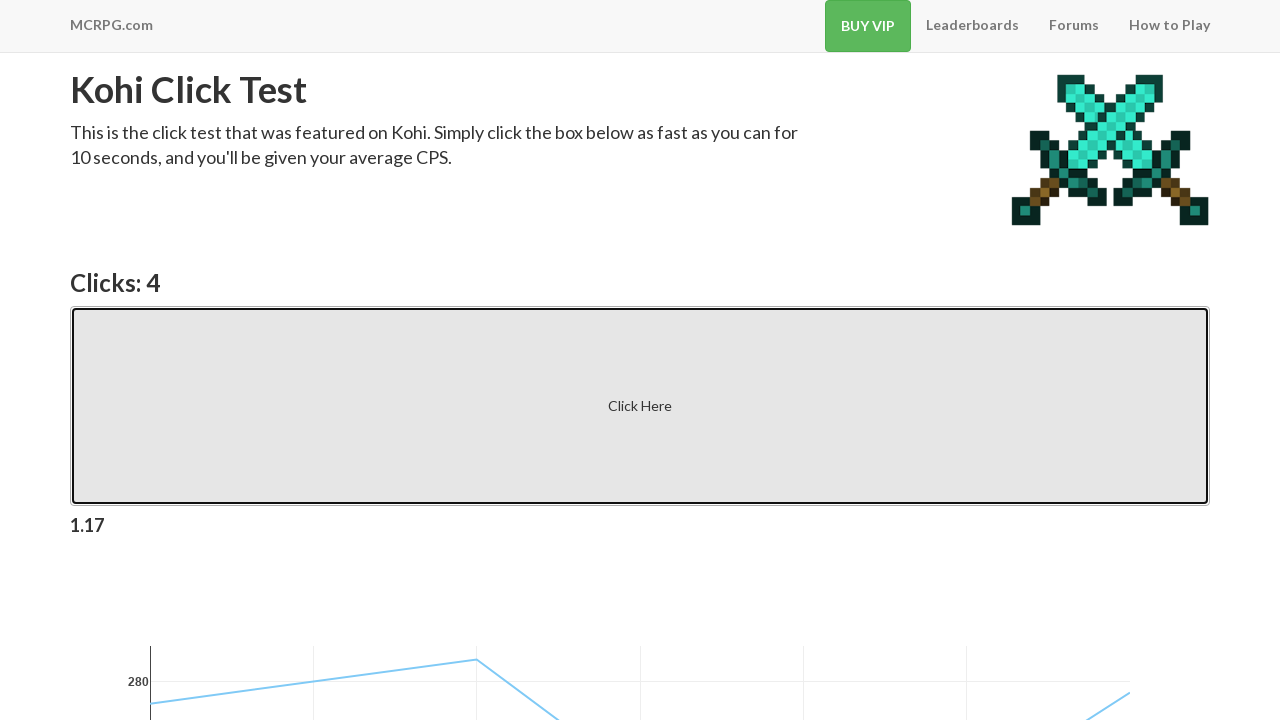

Clicked the test button (click 43/50) at (640, 406) on xpath=//*[@id="vue"]/button
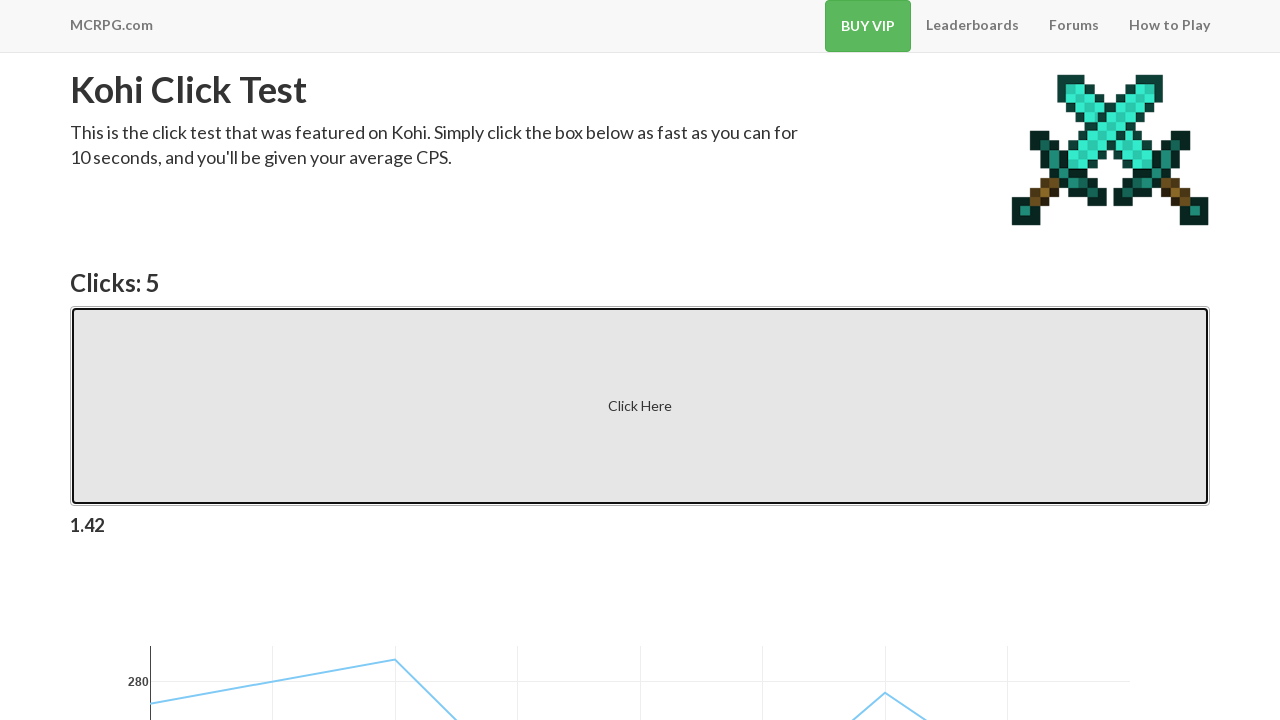

Clicked the test button (click 44/50) at (640, 406) on xpath=//*[@id="vue"]/button
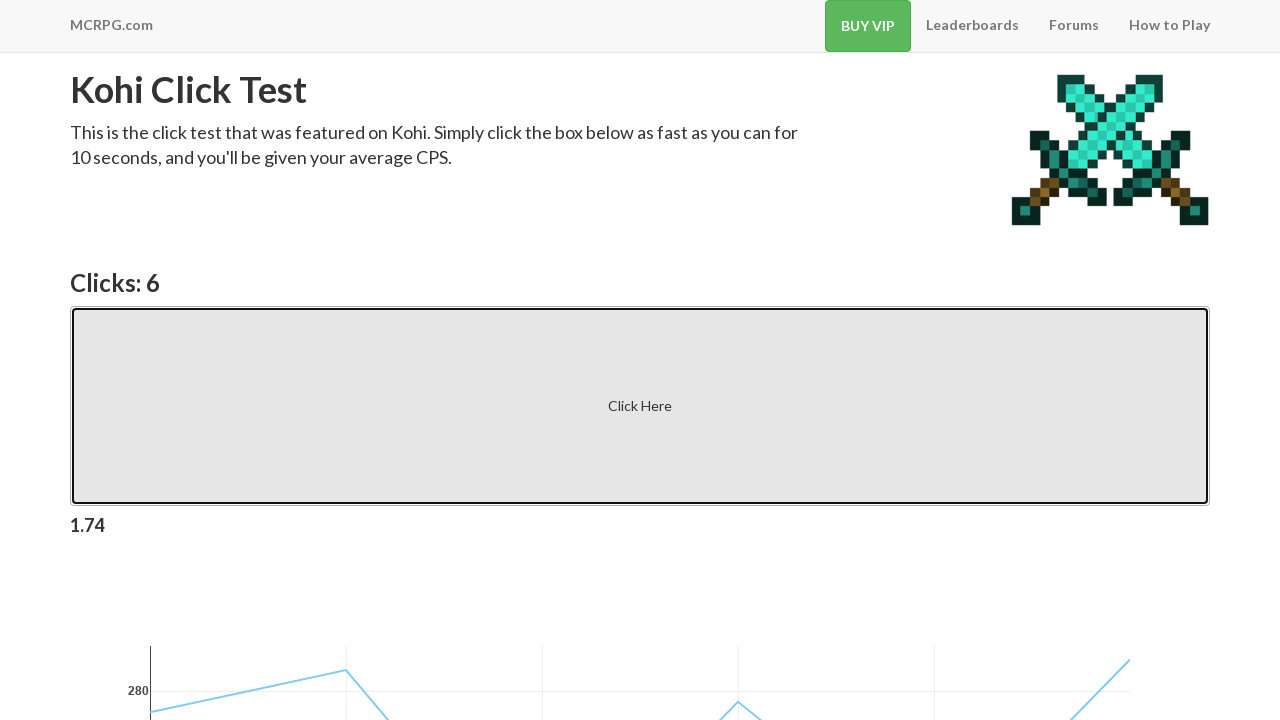

Clicked the test button (click 45/50) at (640, 406) on xpath=//*[@id="vue"]/button
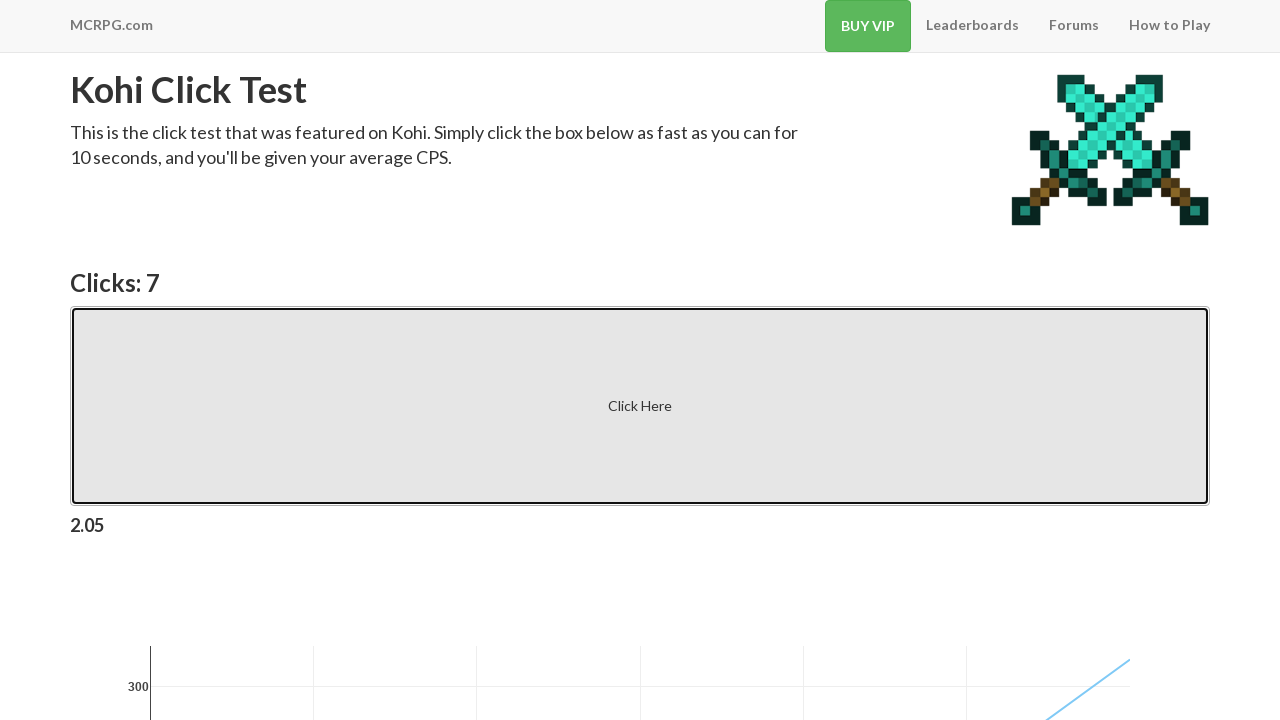

Clicked the test button (click 46/50) at (640, 406) on xpath=//*[@id="vue"]/button
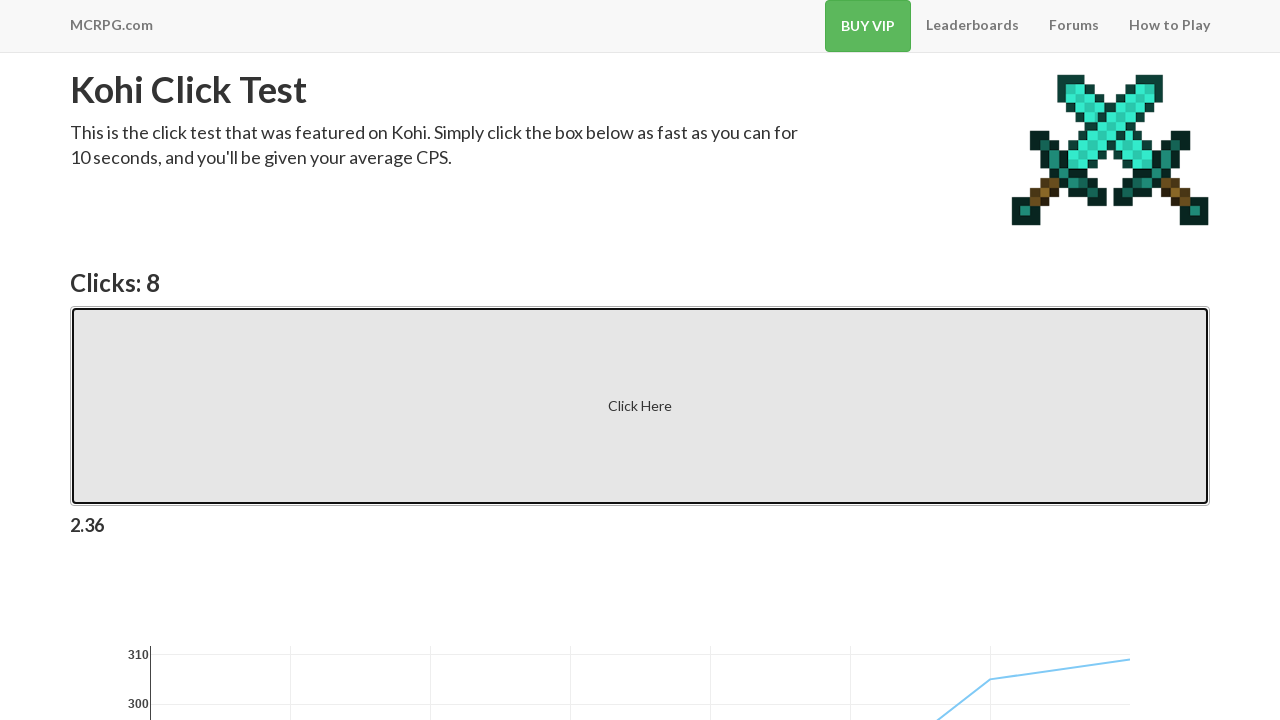

Clicked the test button (click 47/50) at (640, 406) on xpath=//*[@id="vue"]/button
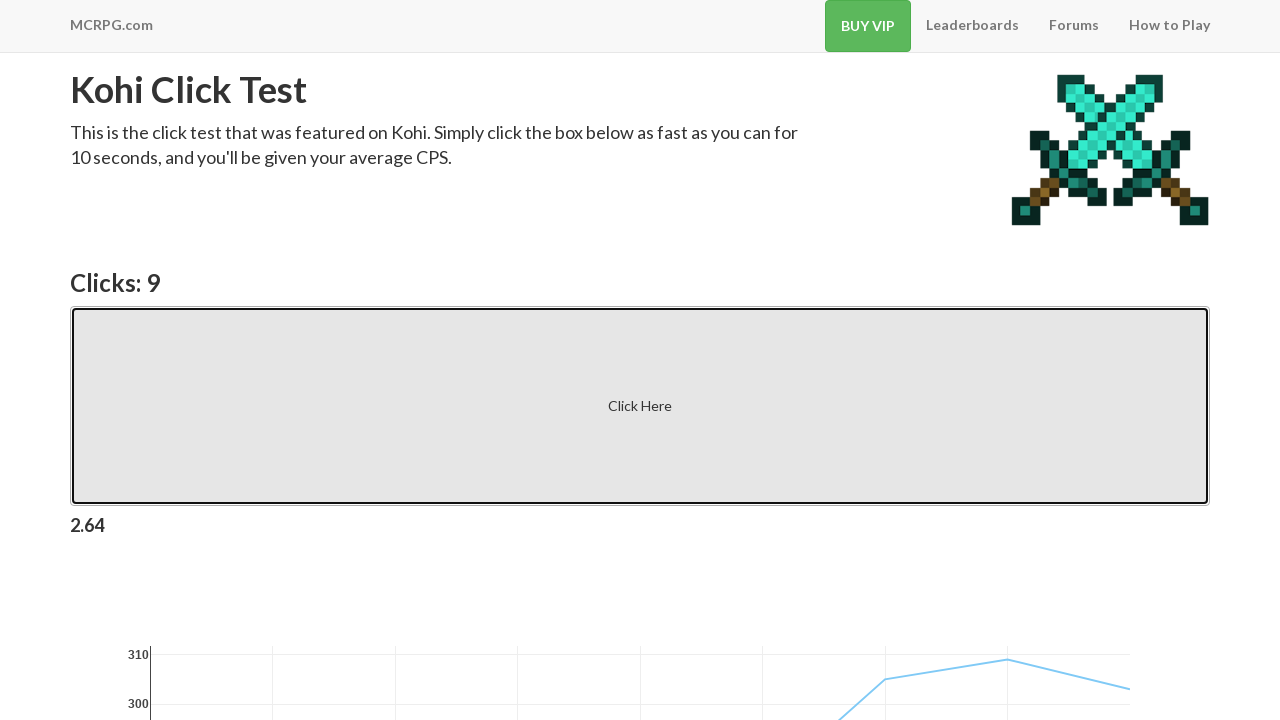

Clicked the test button (click 48/50) at (640, 406) on xpath=//*[@id="vue"]/button
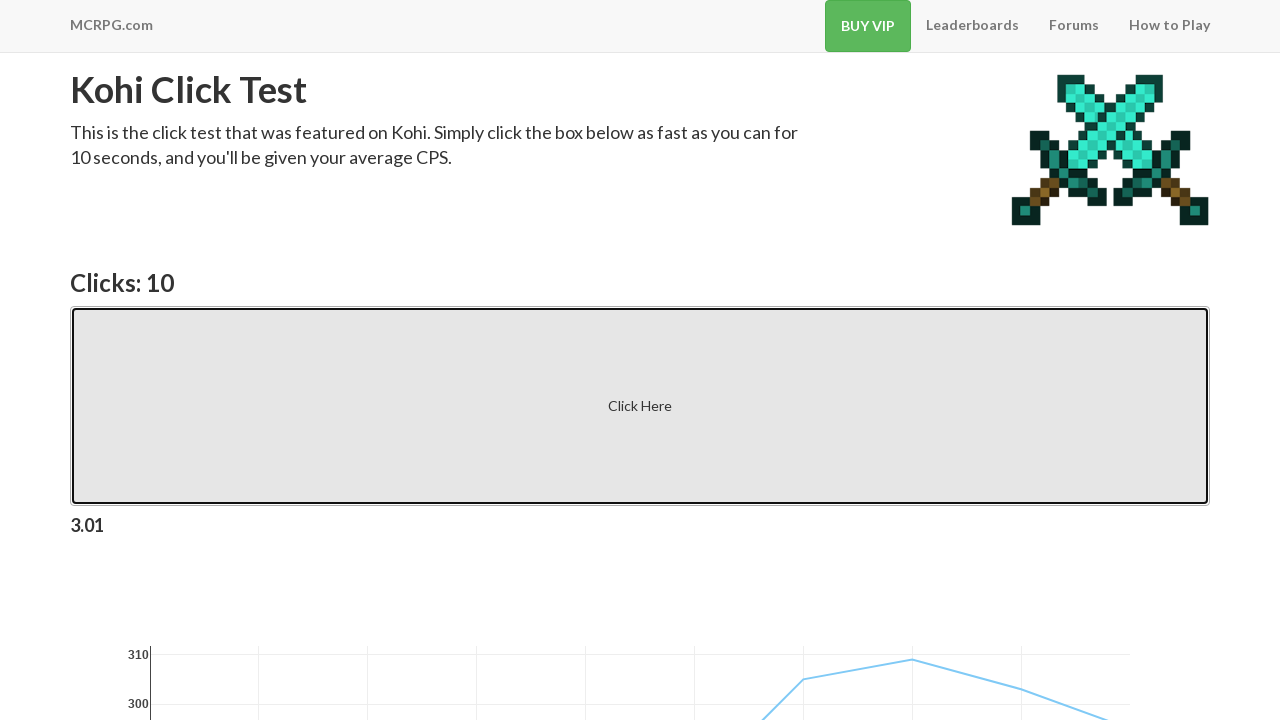

Clicked the test button (click 49/50) at (640, 406) on xpath=//*[@id="vue"]/button
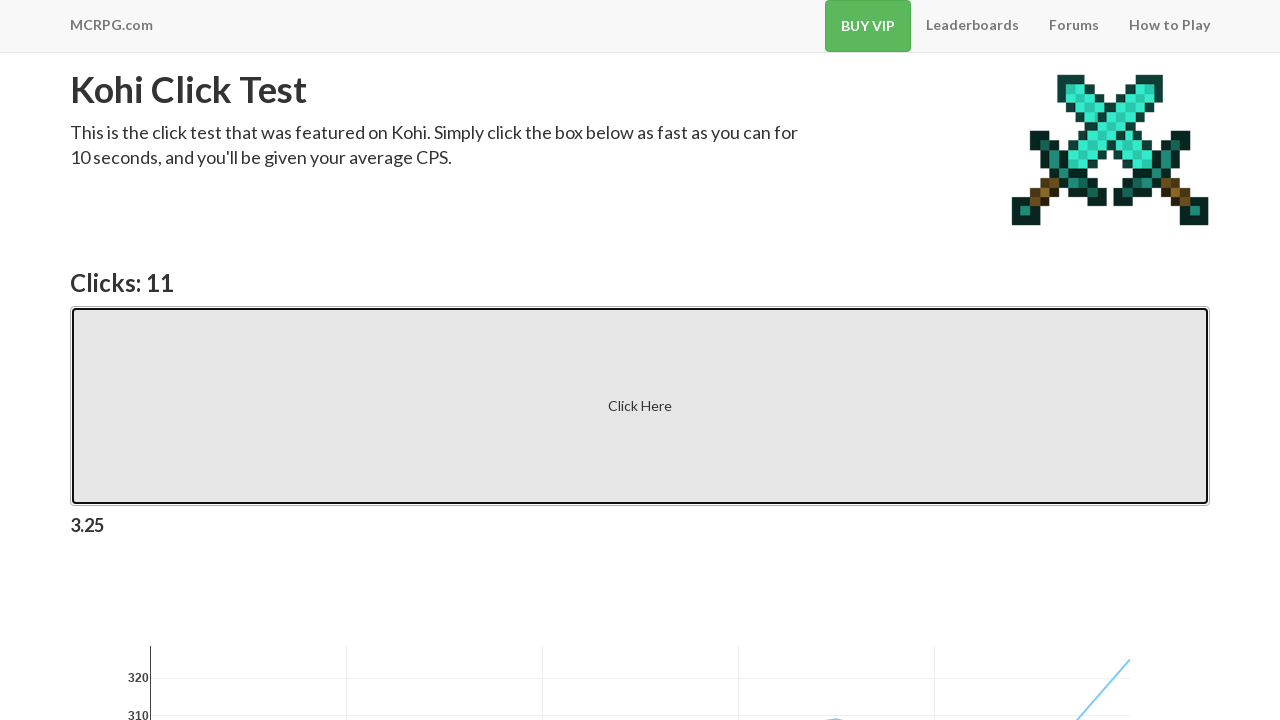

Clicked the test button (click 50/50) at (640, 406) on xpath=//*[@id="vue"]/button
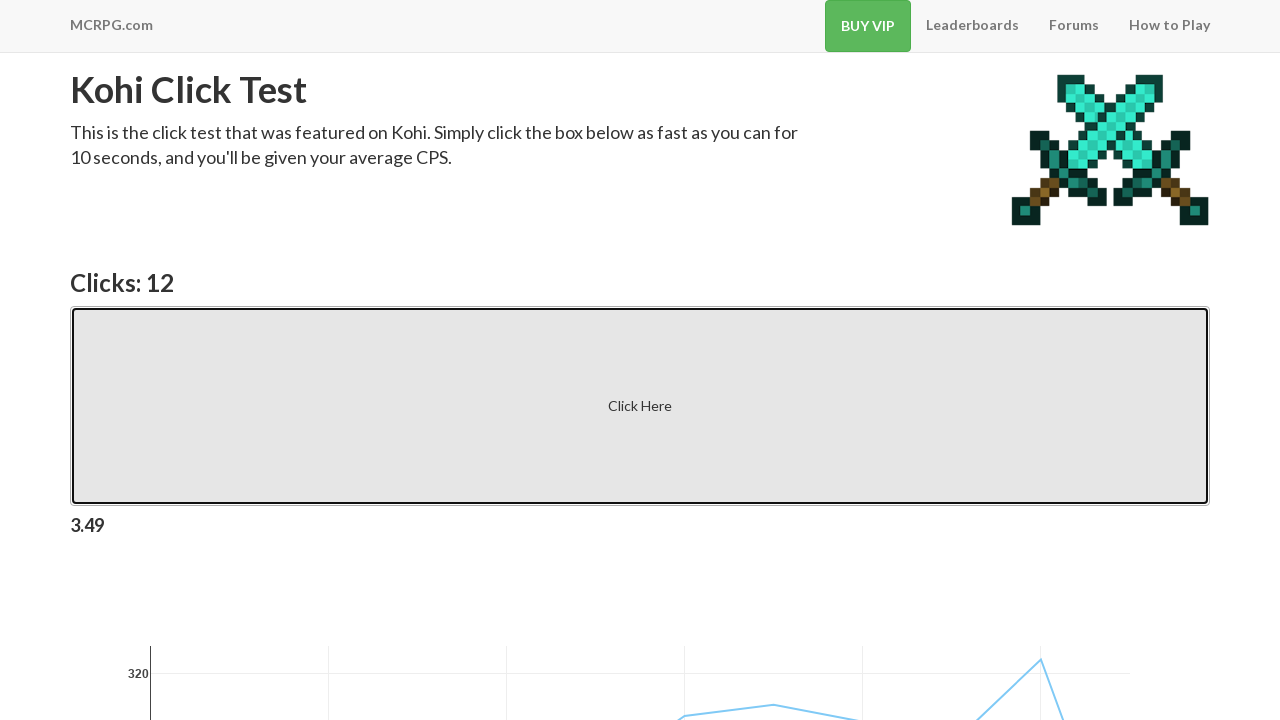

Waited 2 seconds to see final click test results
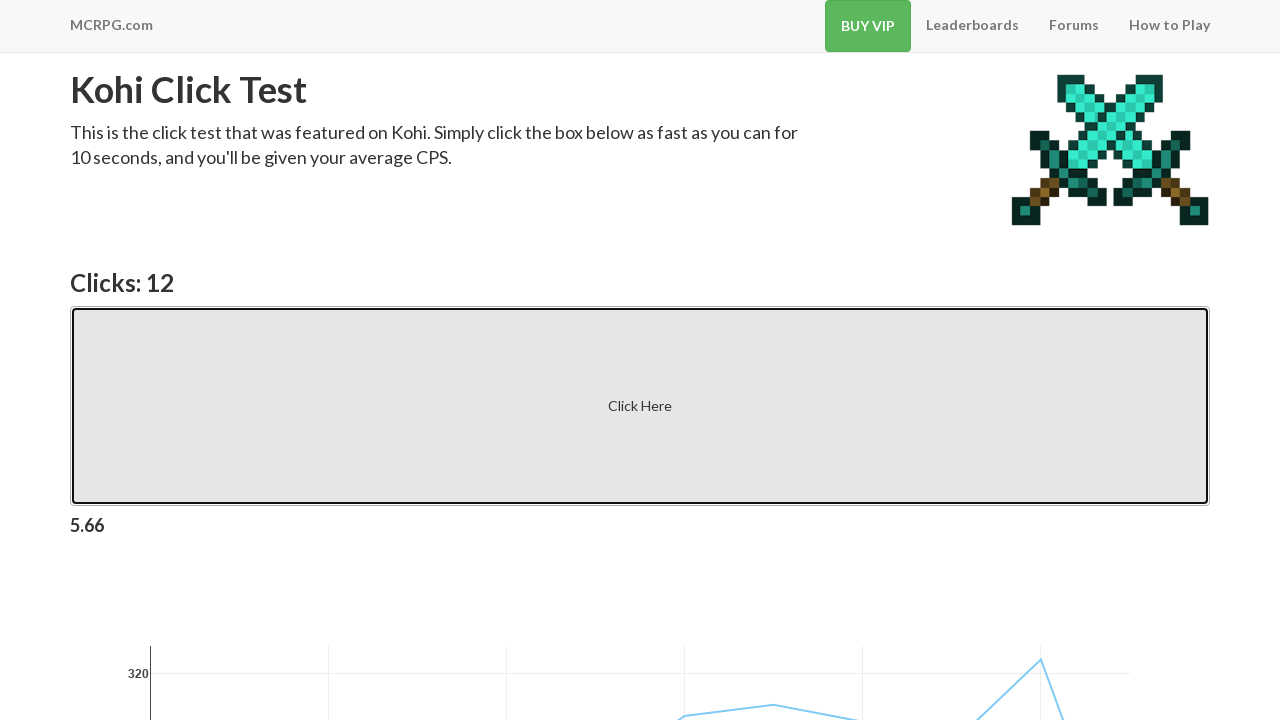

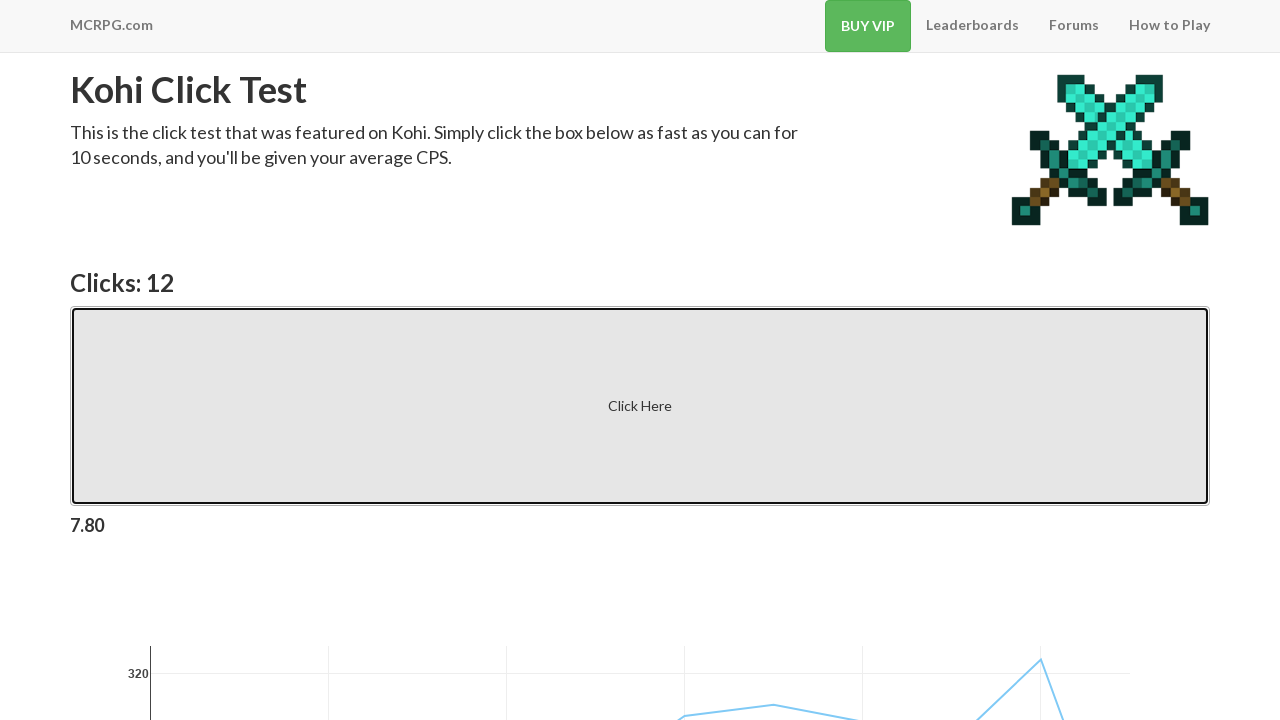